Tests various alert handling scenarios including simple alerts, confirm alerts, sweet alerts, prompt alerts, and modal dialogs with minimize/maximize functionality

Starting URL: https://www.leafground.com/alert.xhtml

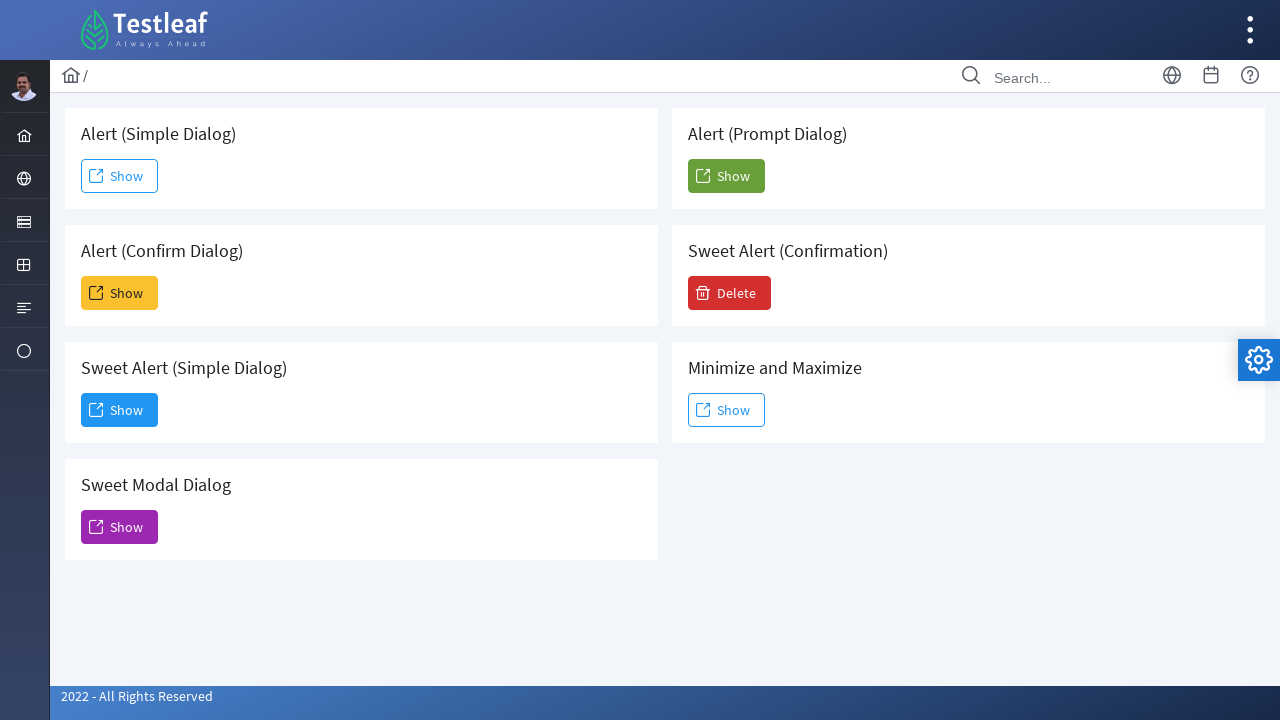

Clicked Show button for simple alert at (120, 176) on (//span[text()='Show'])[1]
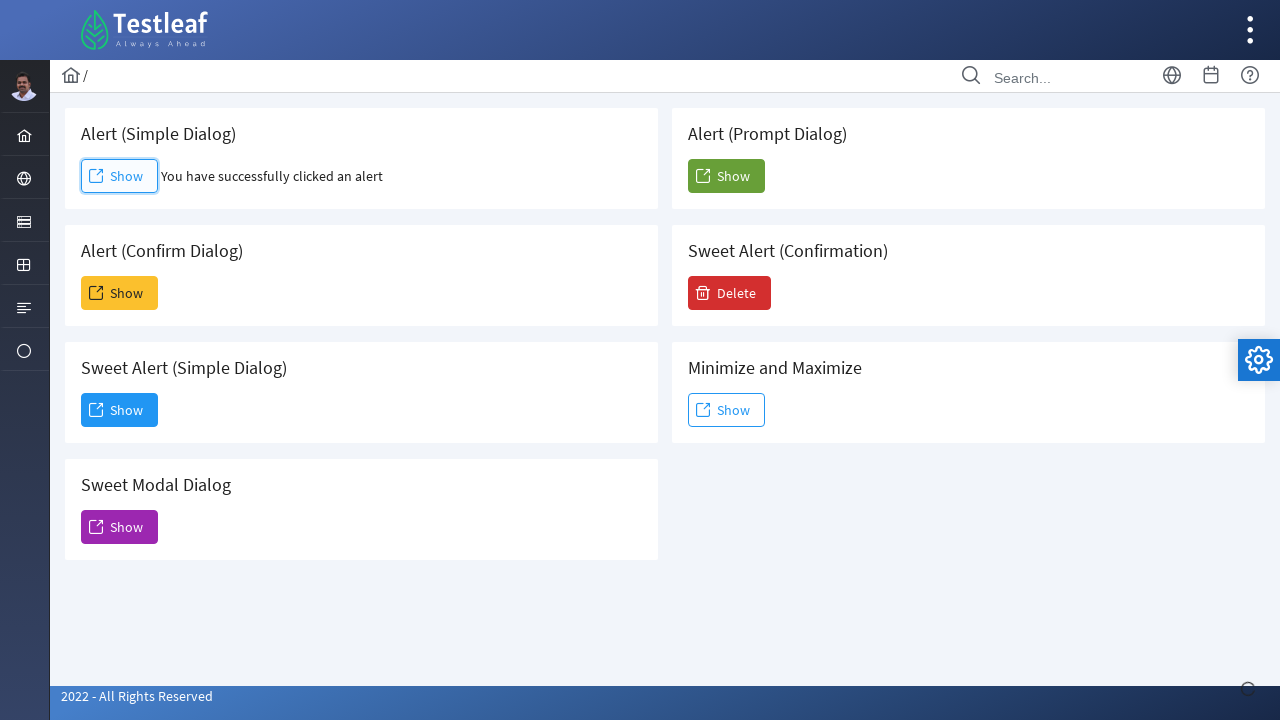

Set up dialog handler to accept simple alert
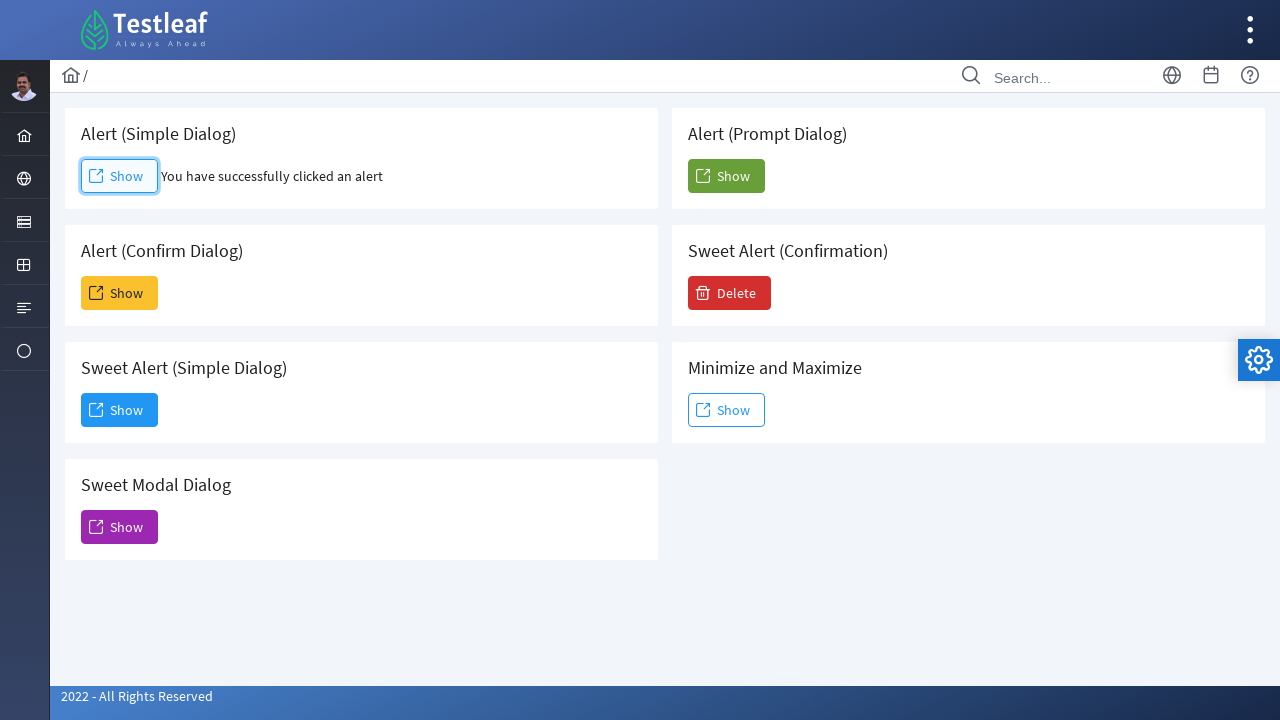

Waited for simple alert to be processed
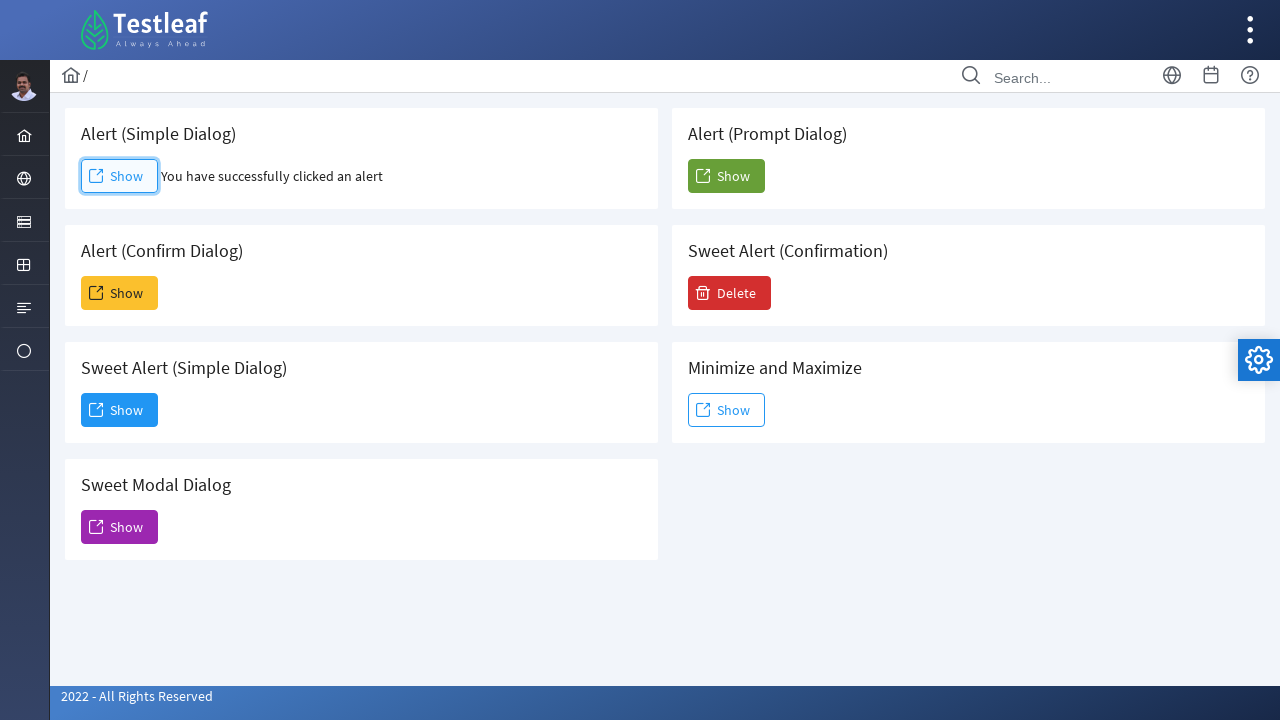

Retrieved simple alert verification text
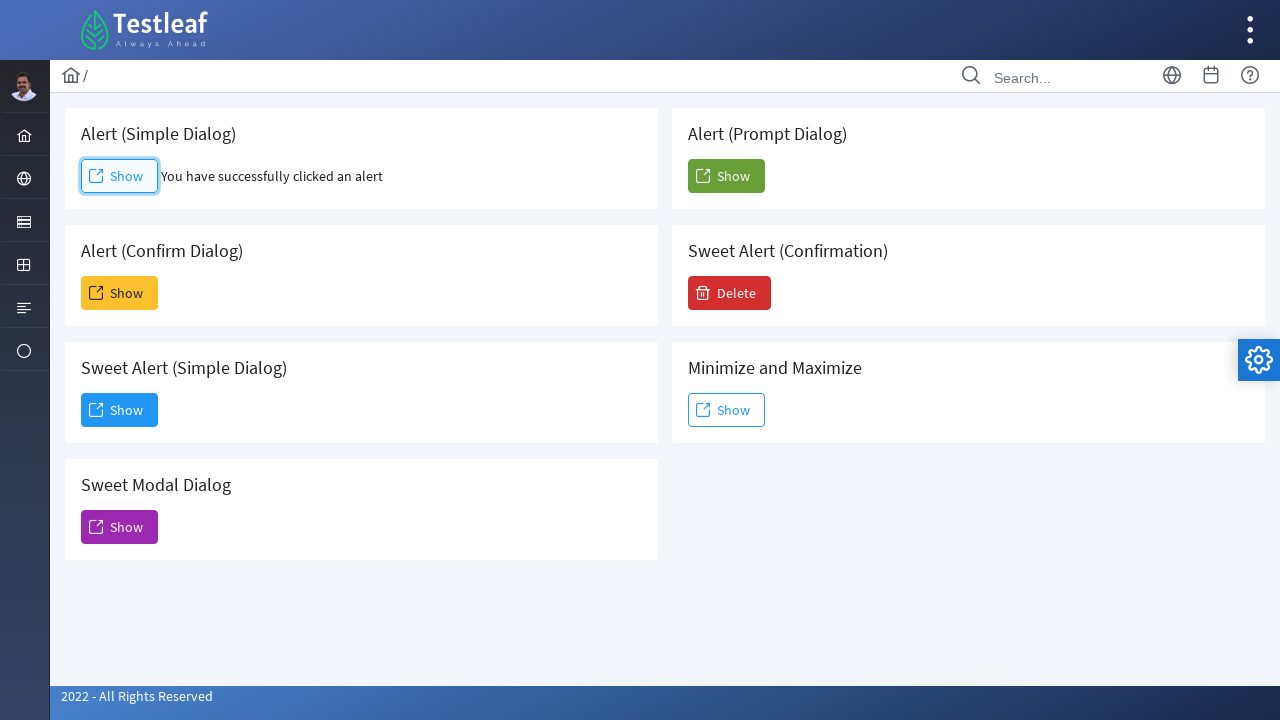

Verified simple alert executed successfully
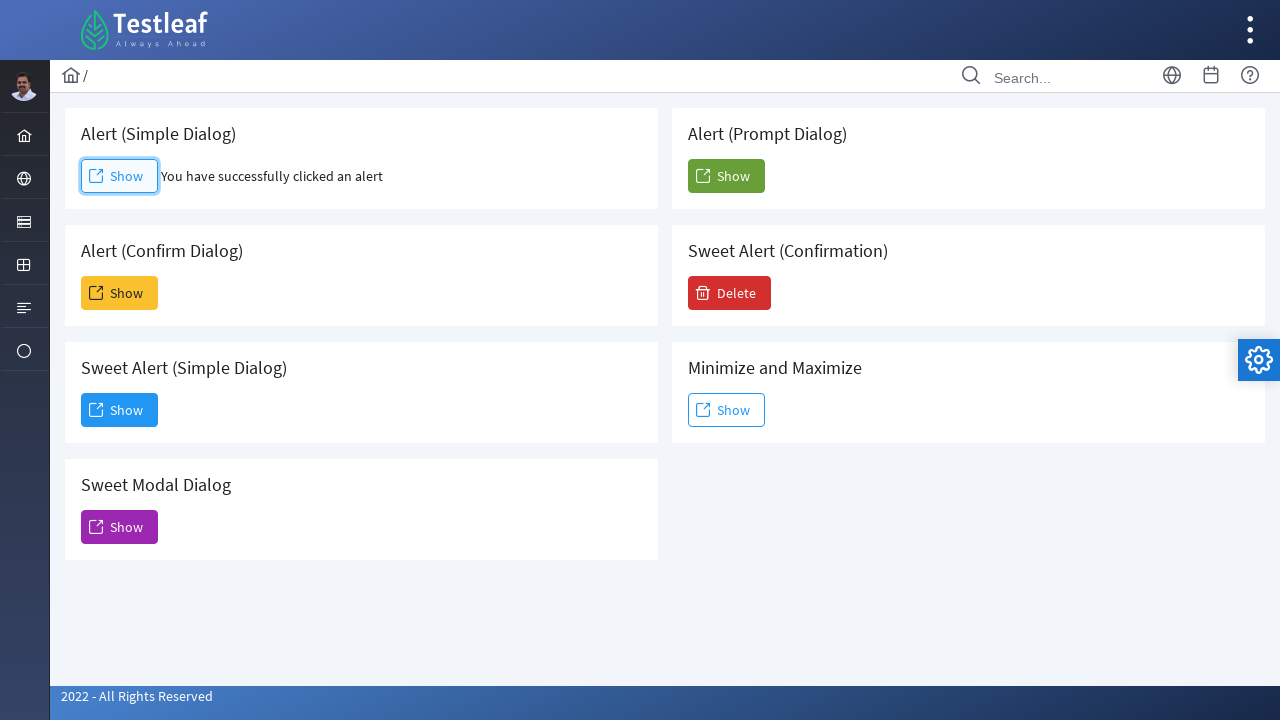

Clicked Show button for confirm alert at (120, 293) on (//span[text()='Show'])[2]
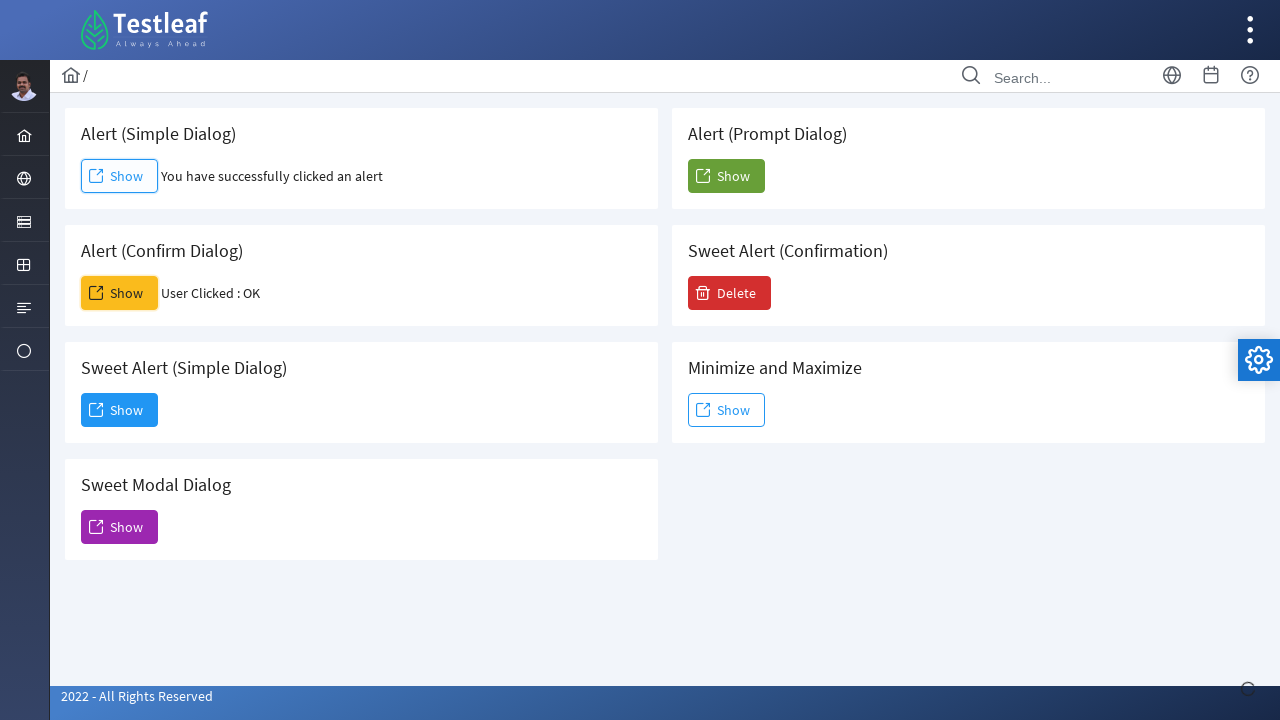

Set up dialog handler to dismiss confirm alert
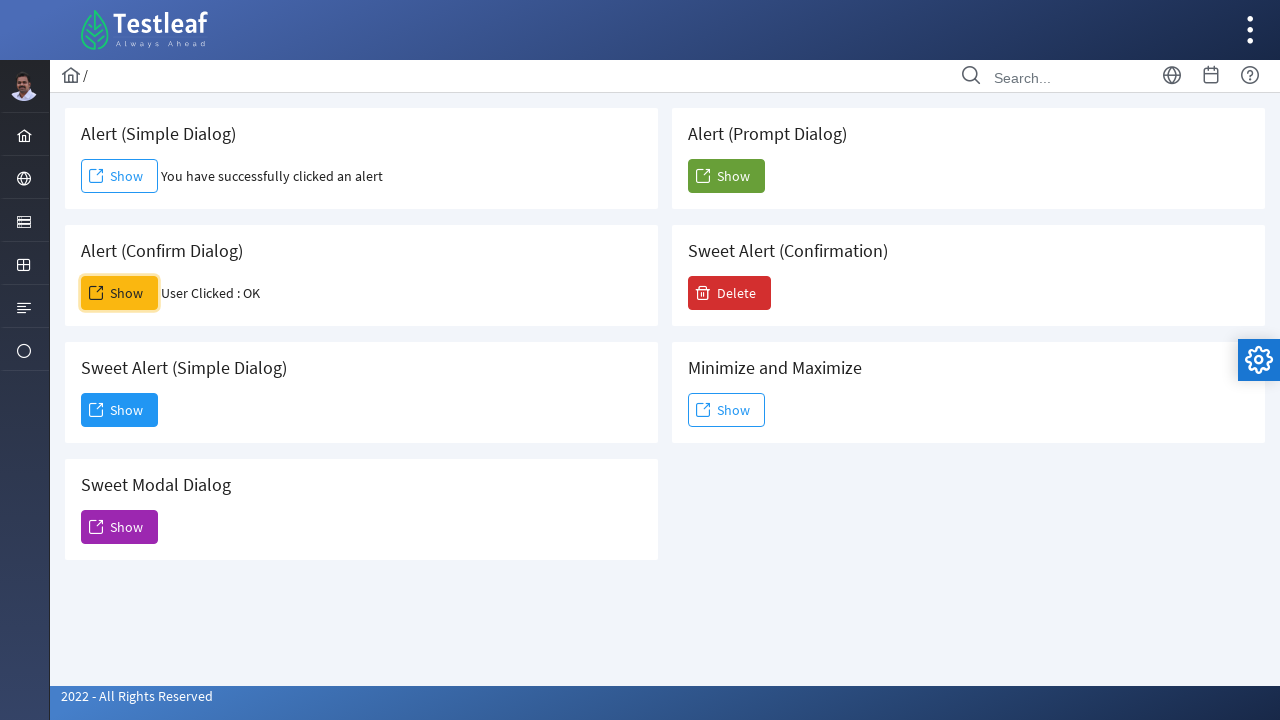

Waited for confirm alert to be processed
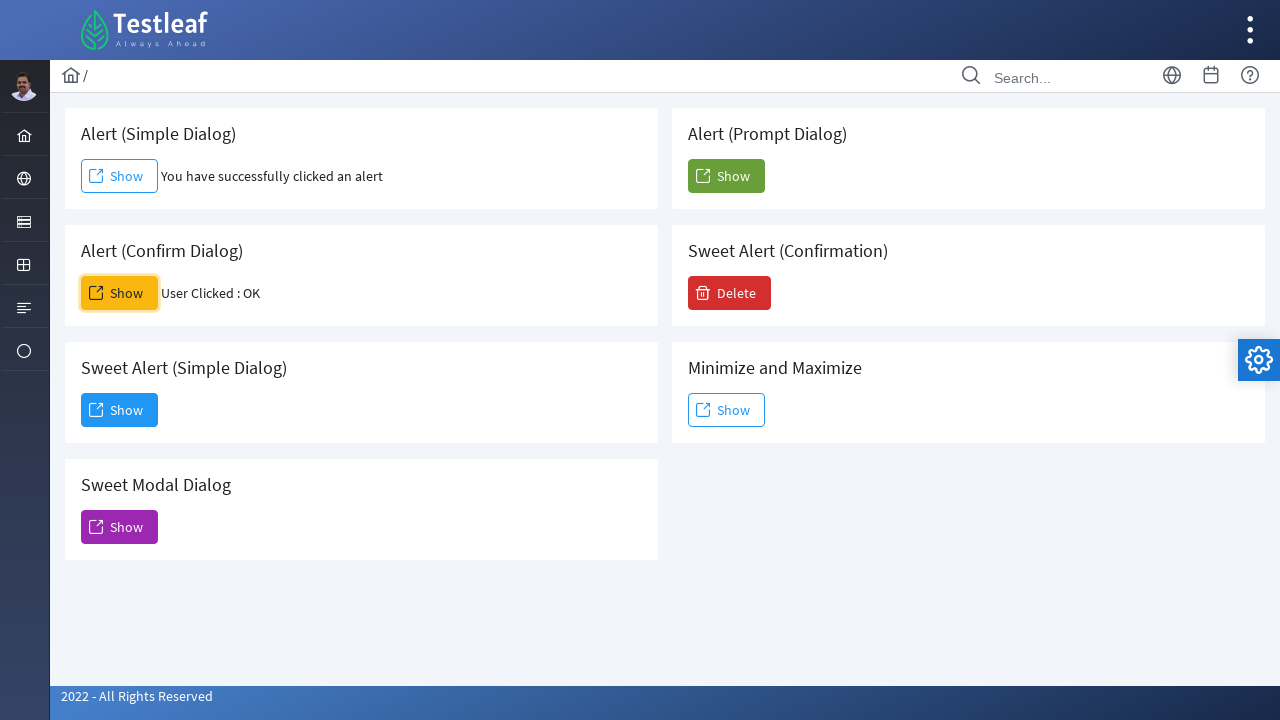

Retrieved confirm alert result text
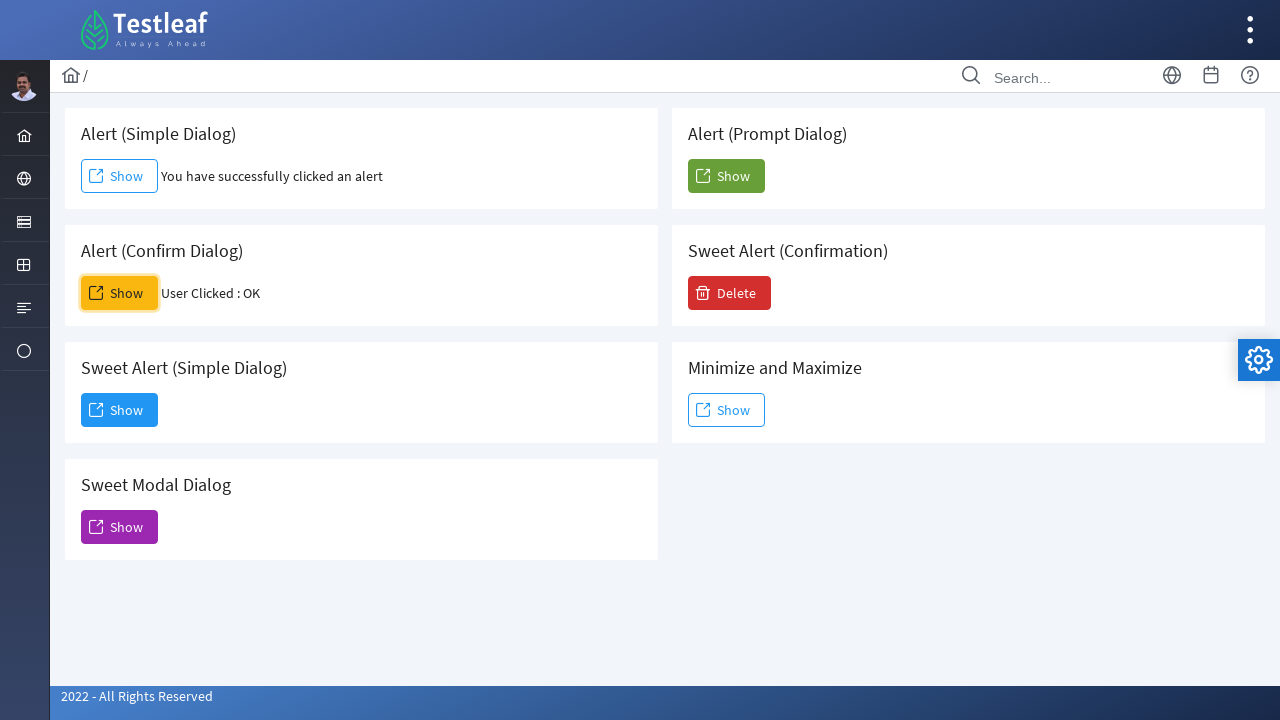

Clicked Show button for sweet alert at (120, 410) on (//span[text()='Show'])[3]
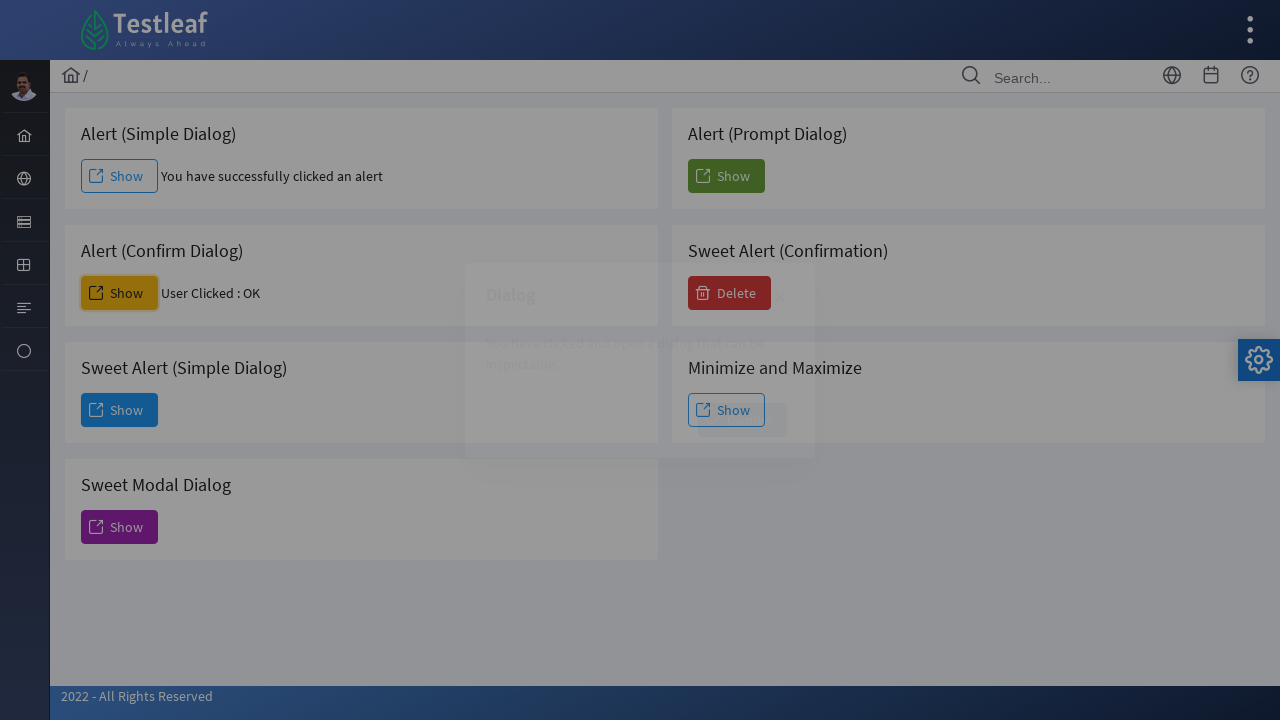

Sweet alert dialog loaded with inspectable content
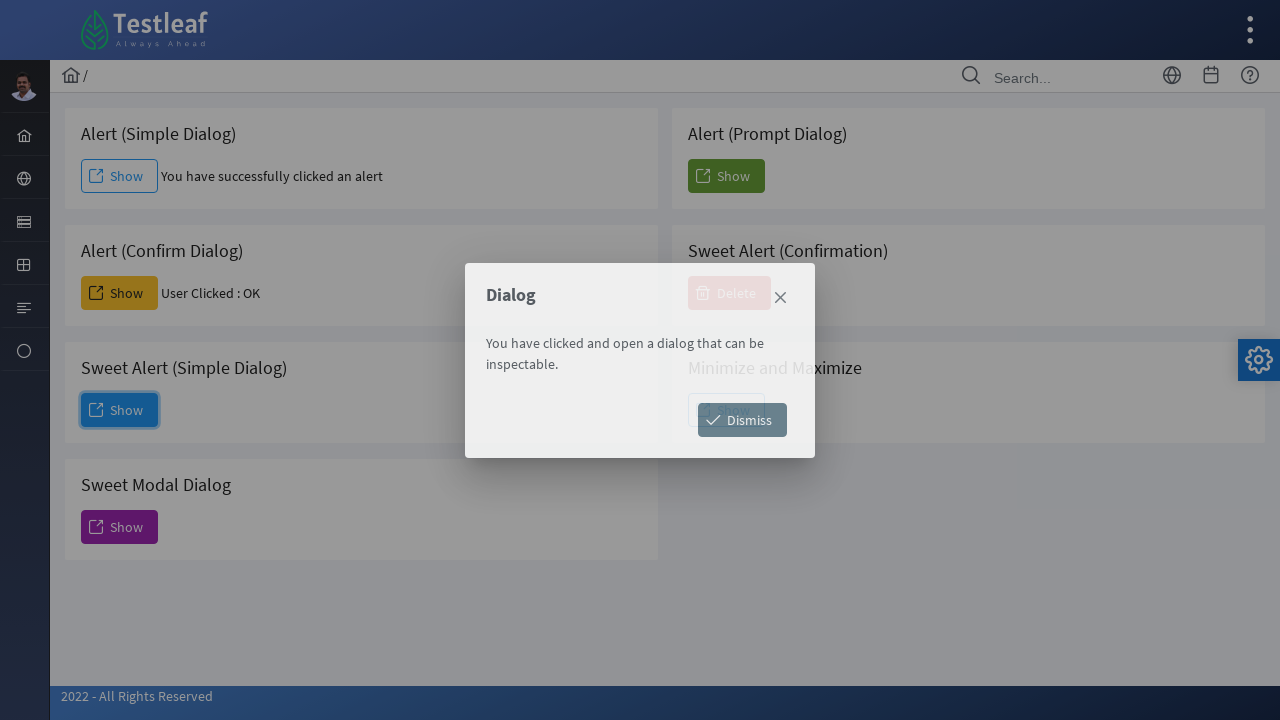

Retrieved sweet alert text content
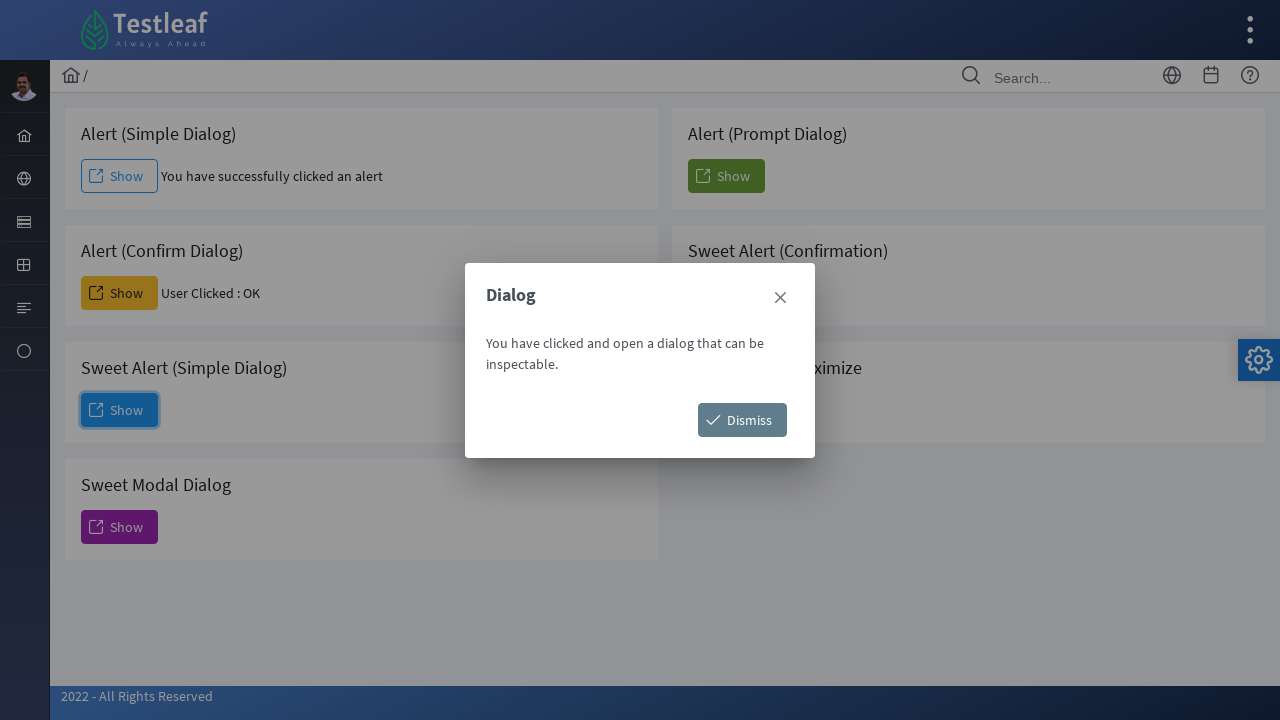

Clicked button to close sweet alert at (742, 420) on xpath=//div[@class='ui-dialog-footer ui-widget-content']//button
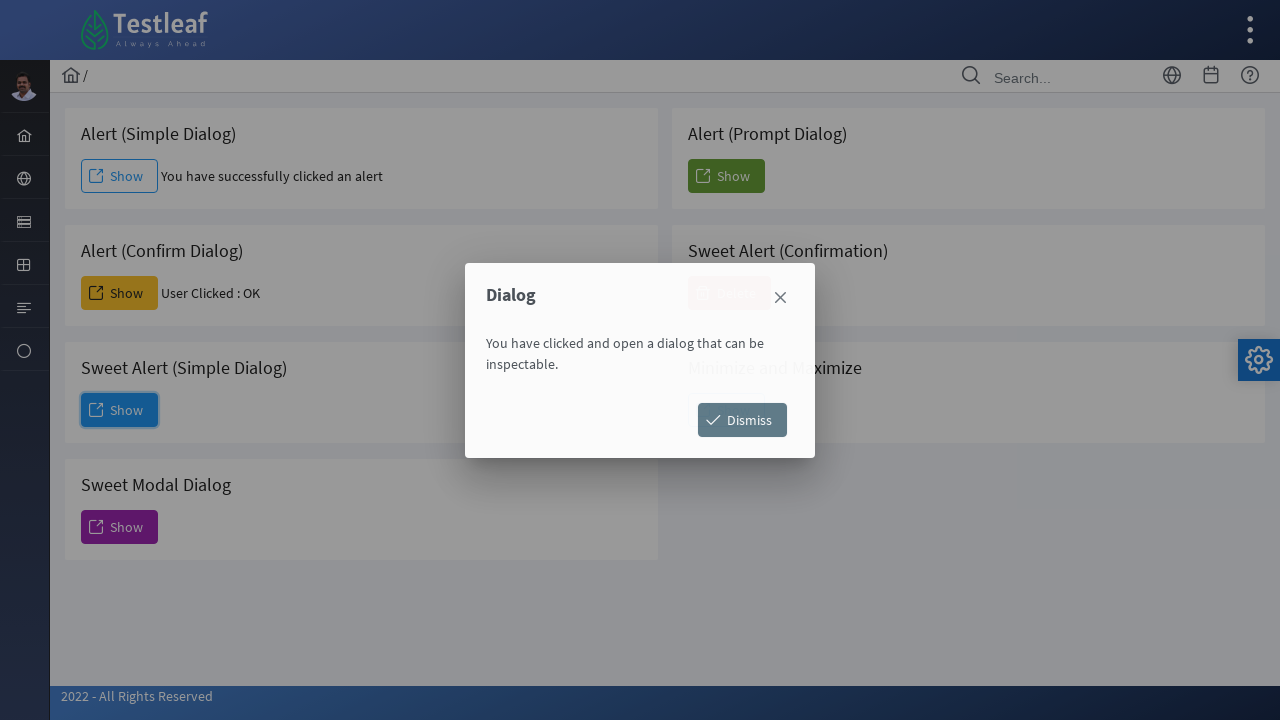

Waited for sweet alert to close
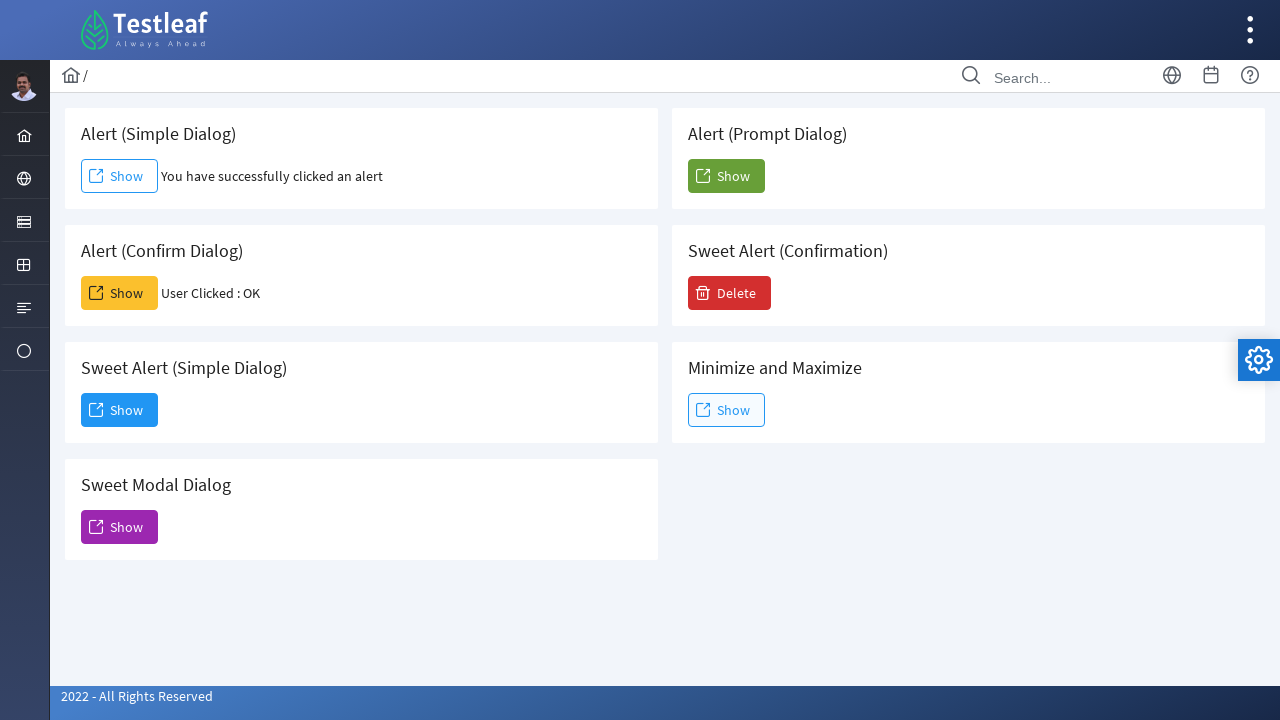

Clicked Show button for modal dialog at (120, 527) on (//span[text()='Show'])[4]
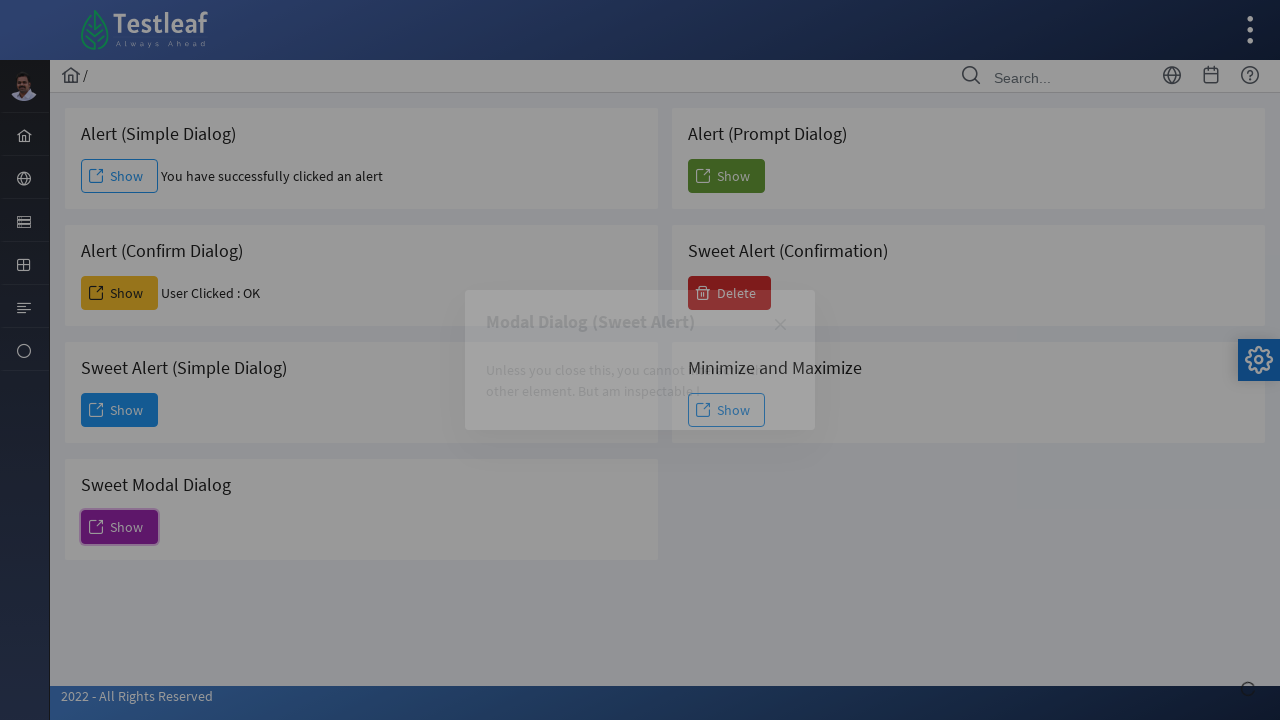

Modal dialog loaded with Unless content
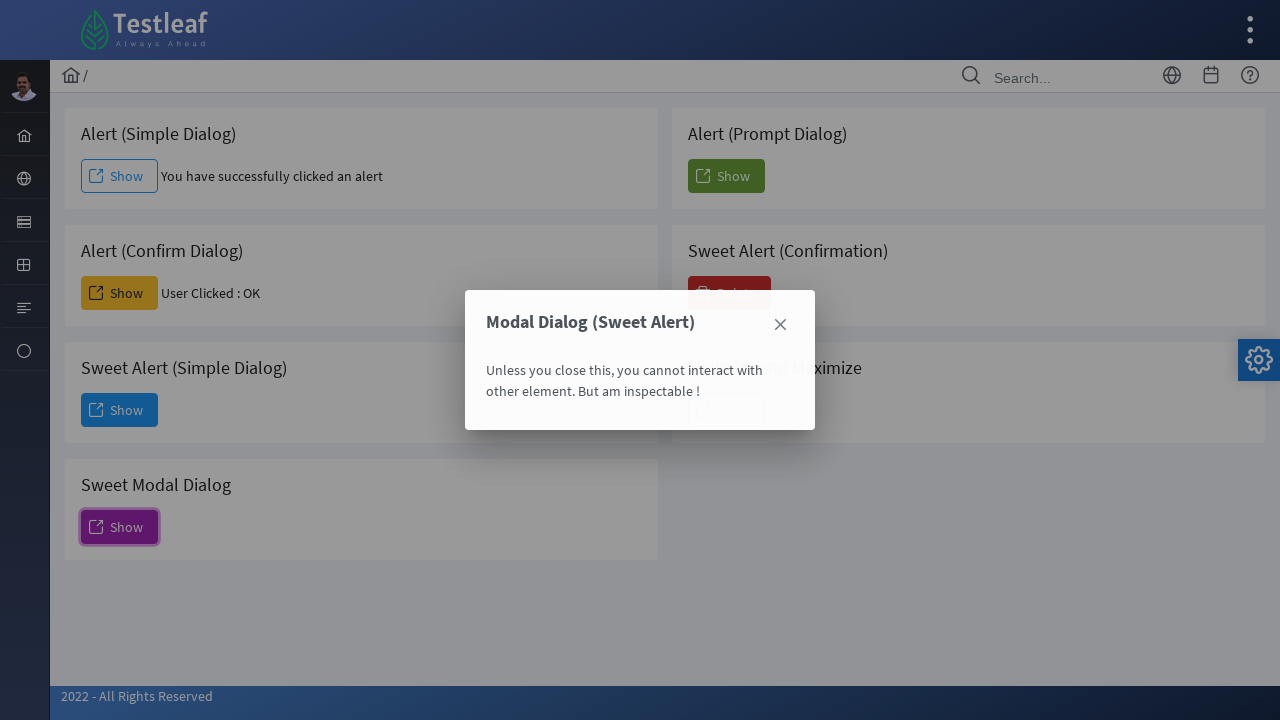

Retrieved modal dialog text content
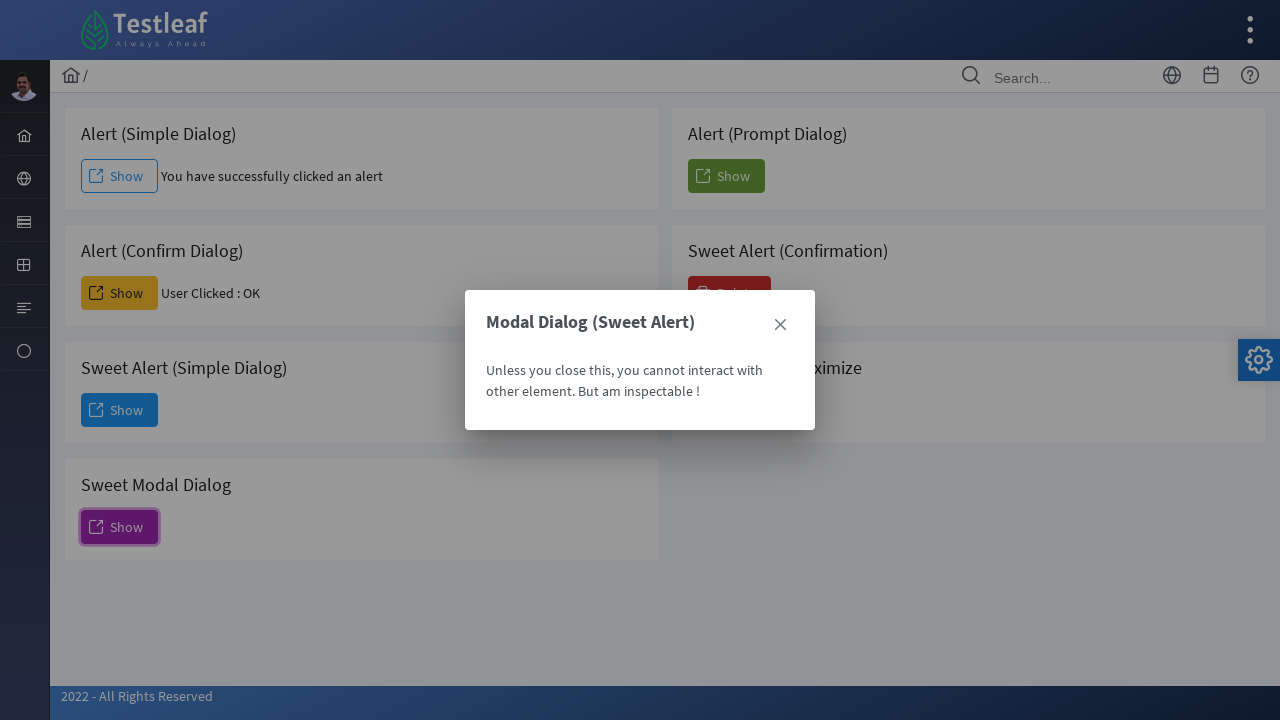

Clicked X button to close modal dialog at (780, 325) on (//span[@class='ui-icon ui-icon-closethick'])[2]/parent::a
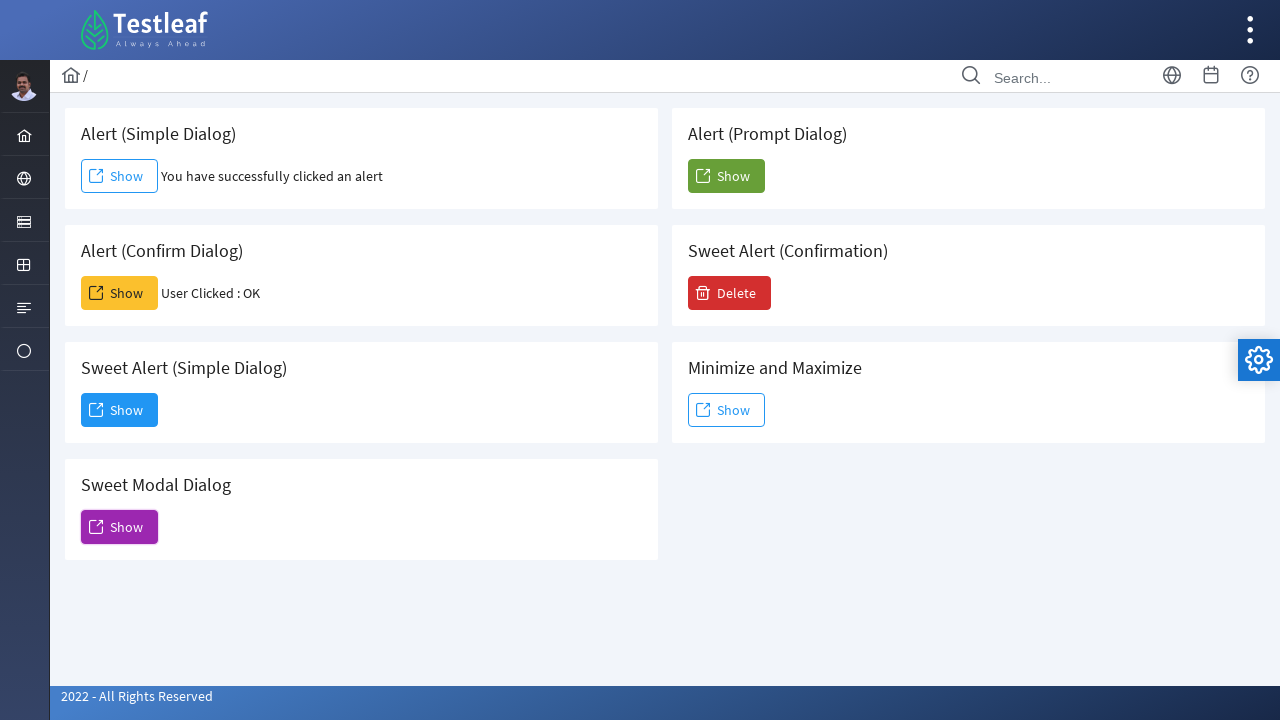

Waited for modal dialog to close
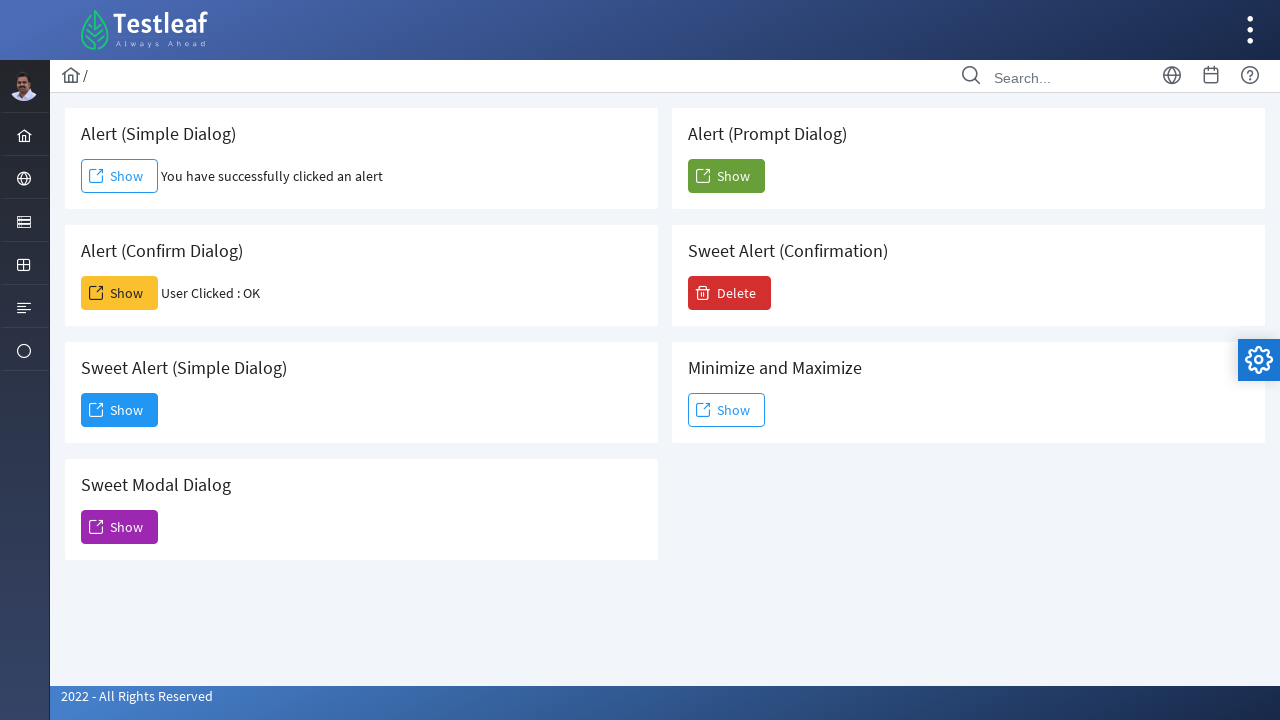

Set up dialog handler to accept prompt alert with text 'Arasi'
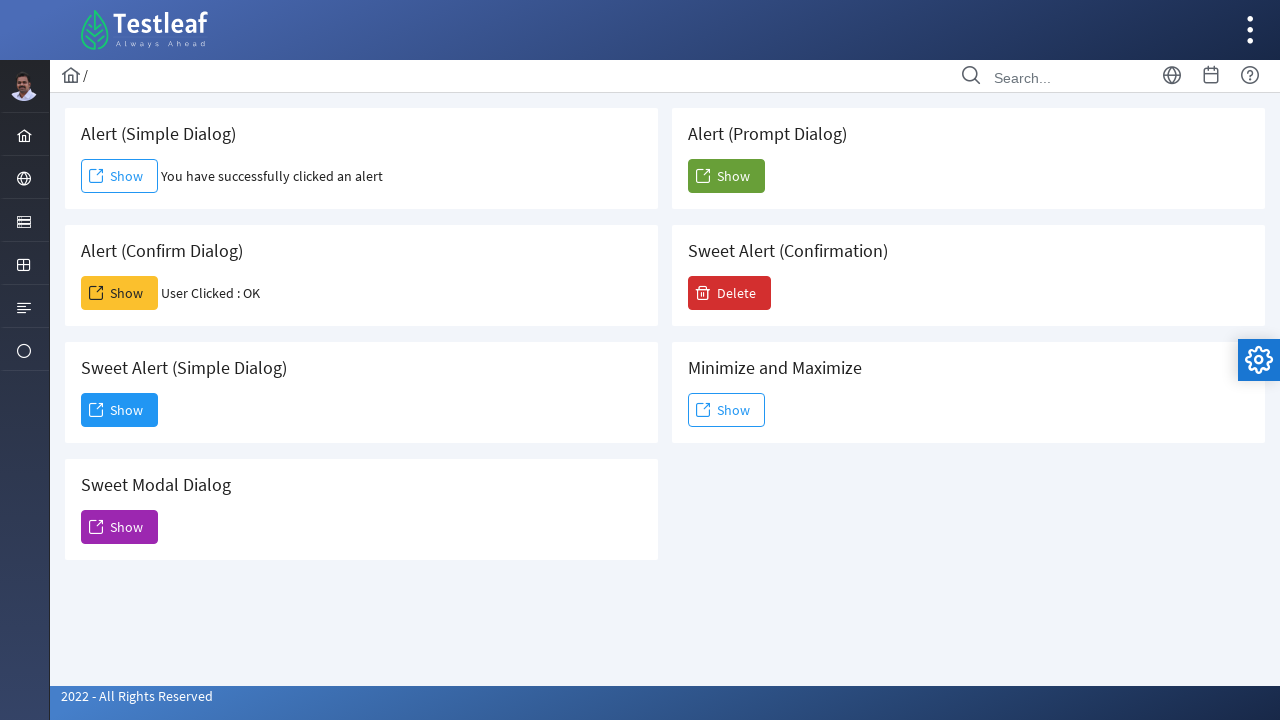

Clicked Show button for prompt alert at (726, 176) on (//span[text()='Show'])[5]
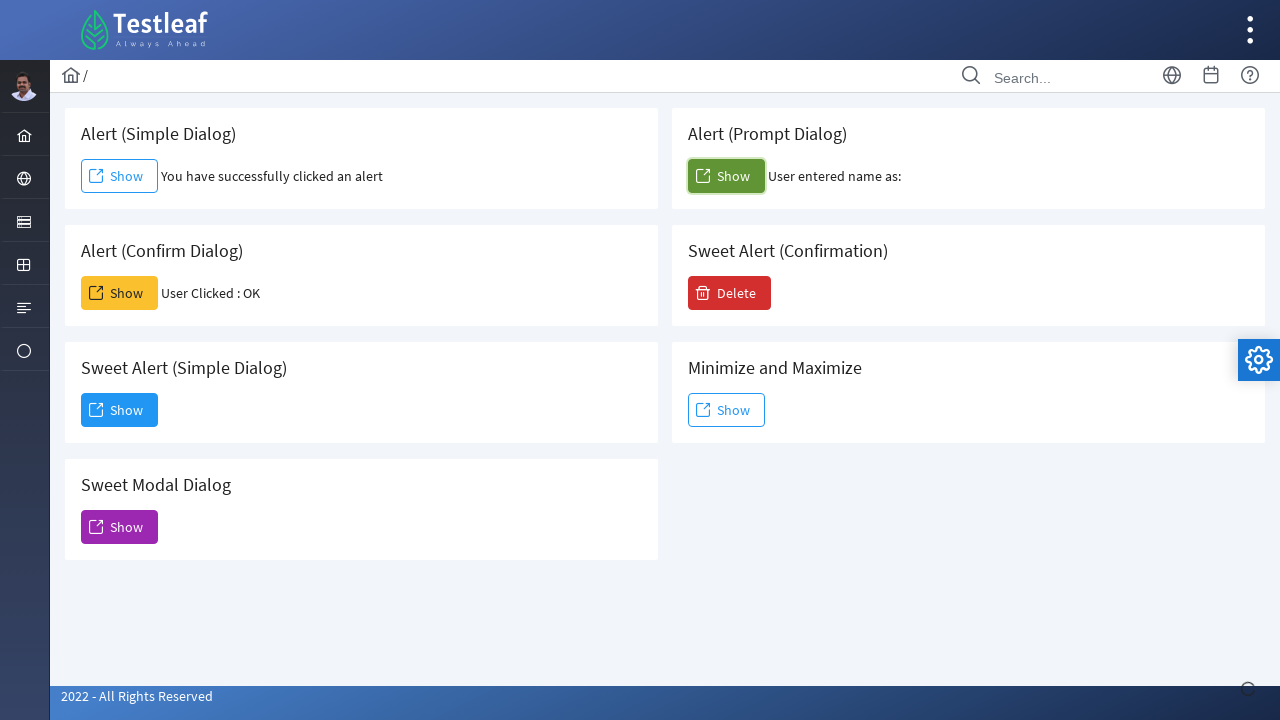

Waited for prompt alert to be processed
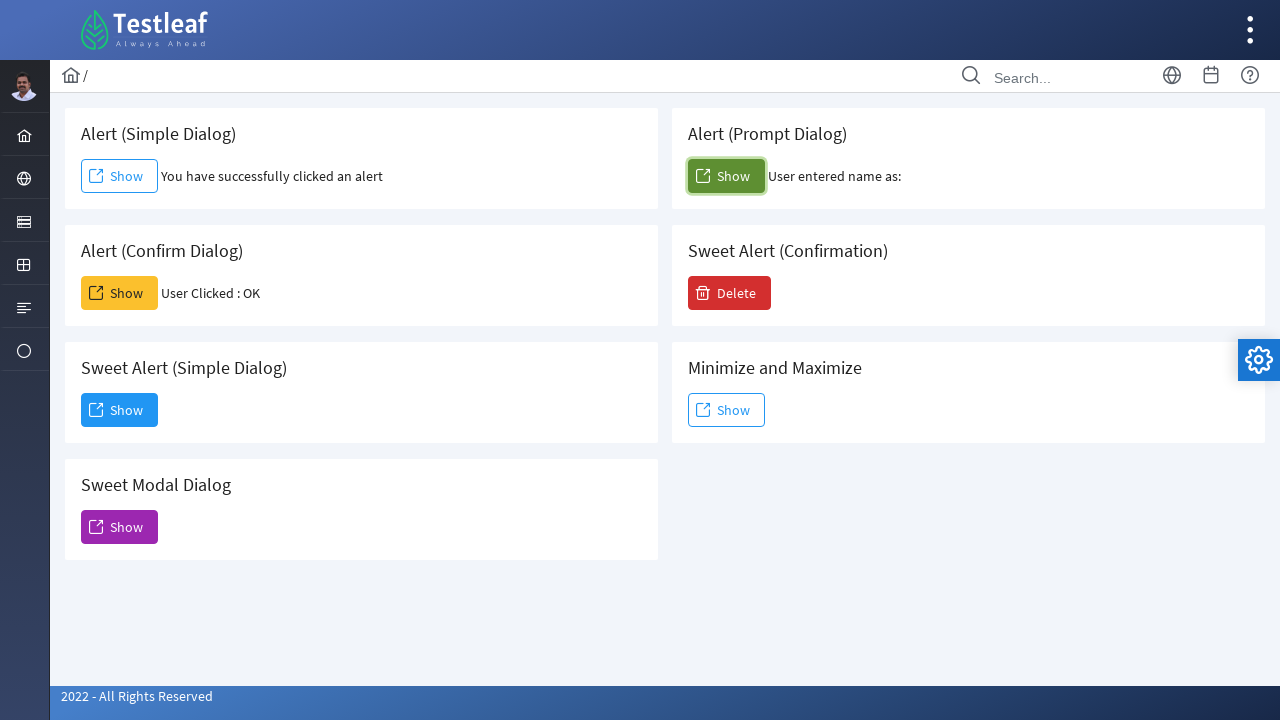

Retrieved prompt alert result text
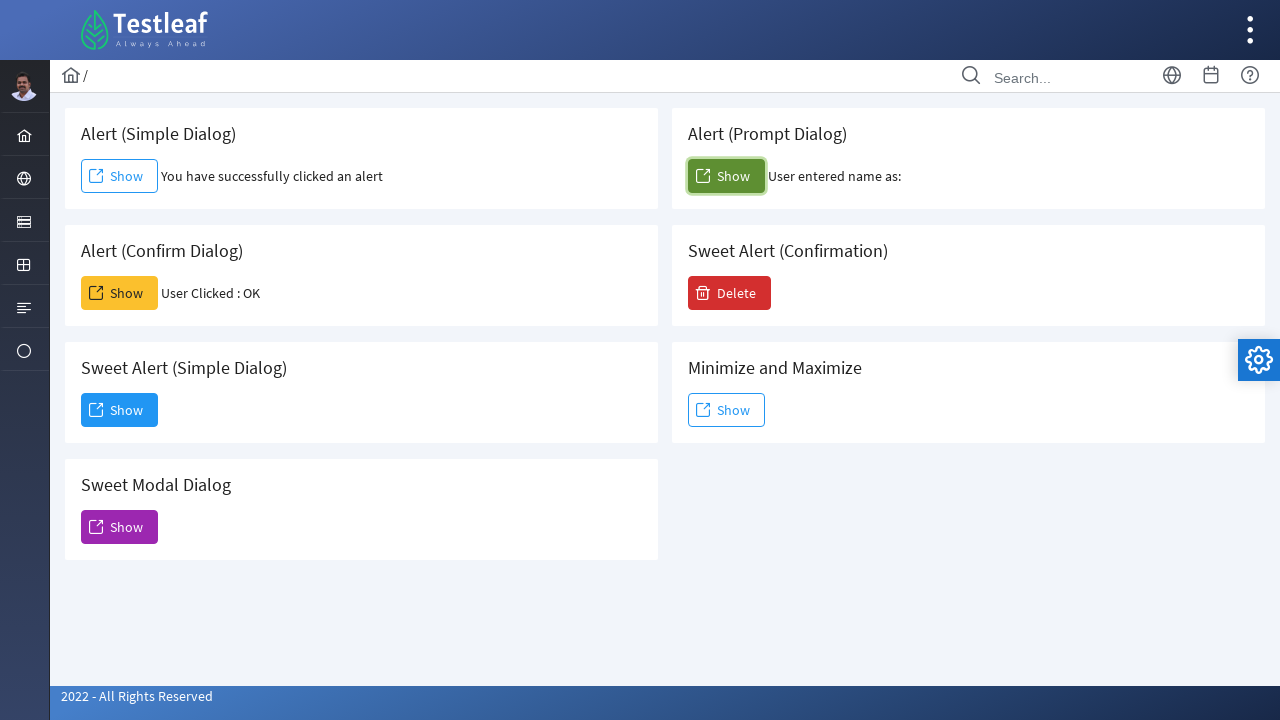

Clicked Delete button to trigger delete confirmation at (730, 293) on xpath=//span[text()='Delete']
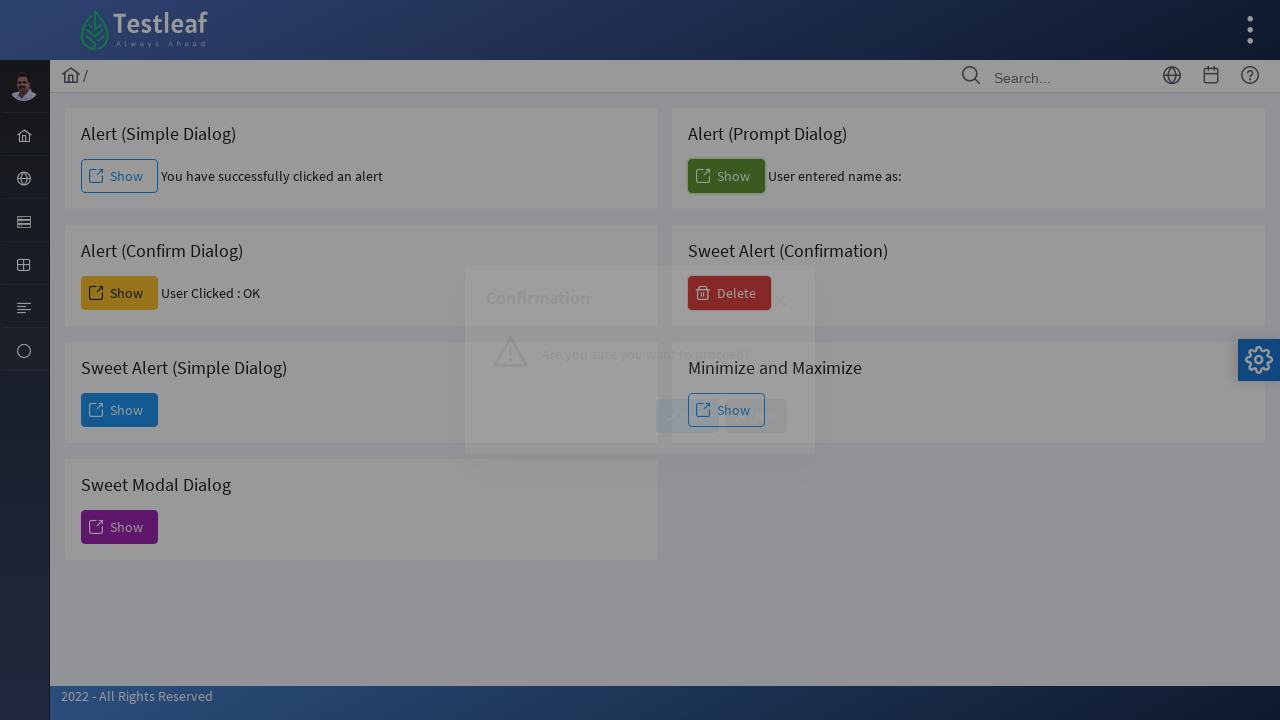

Delete confirmation dialog appeared
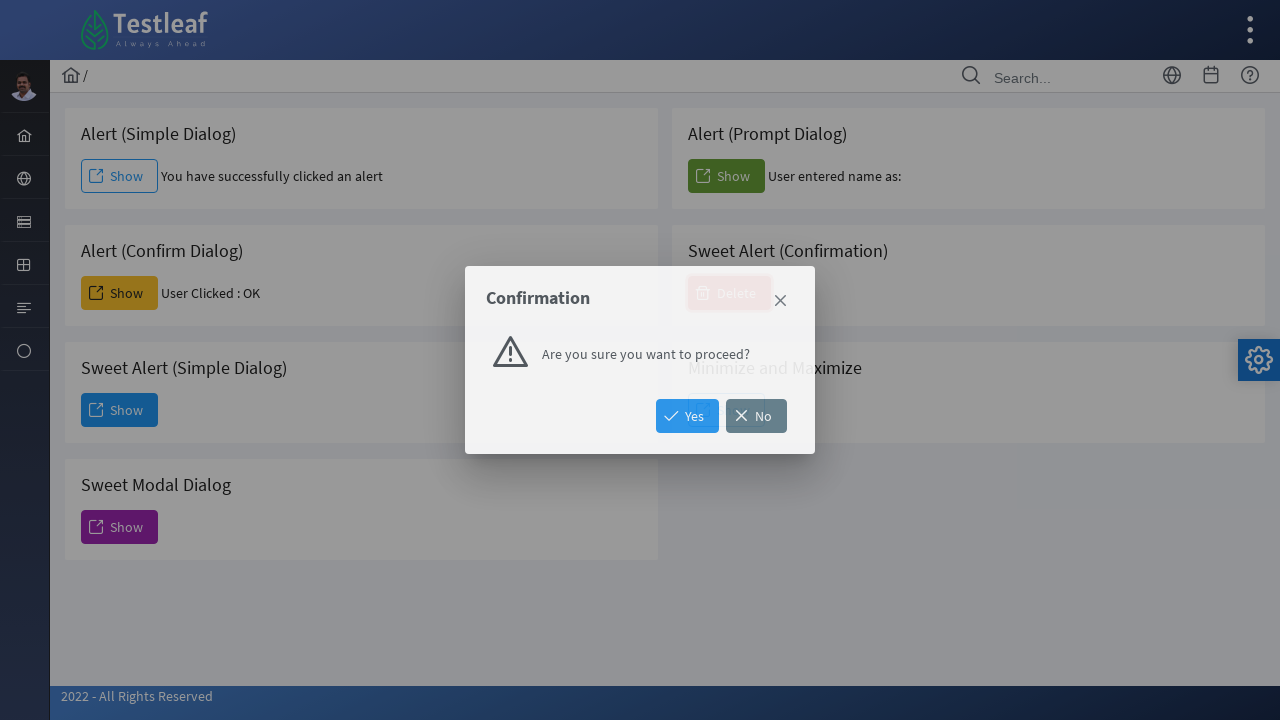

Retrieved delete confirmation message text
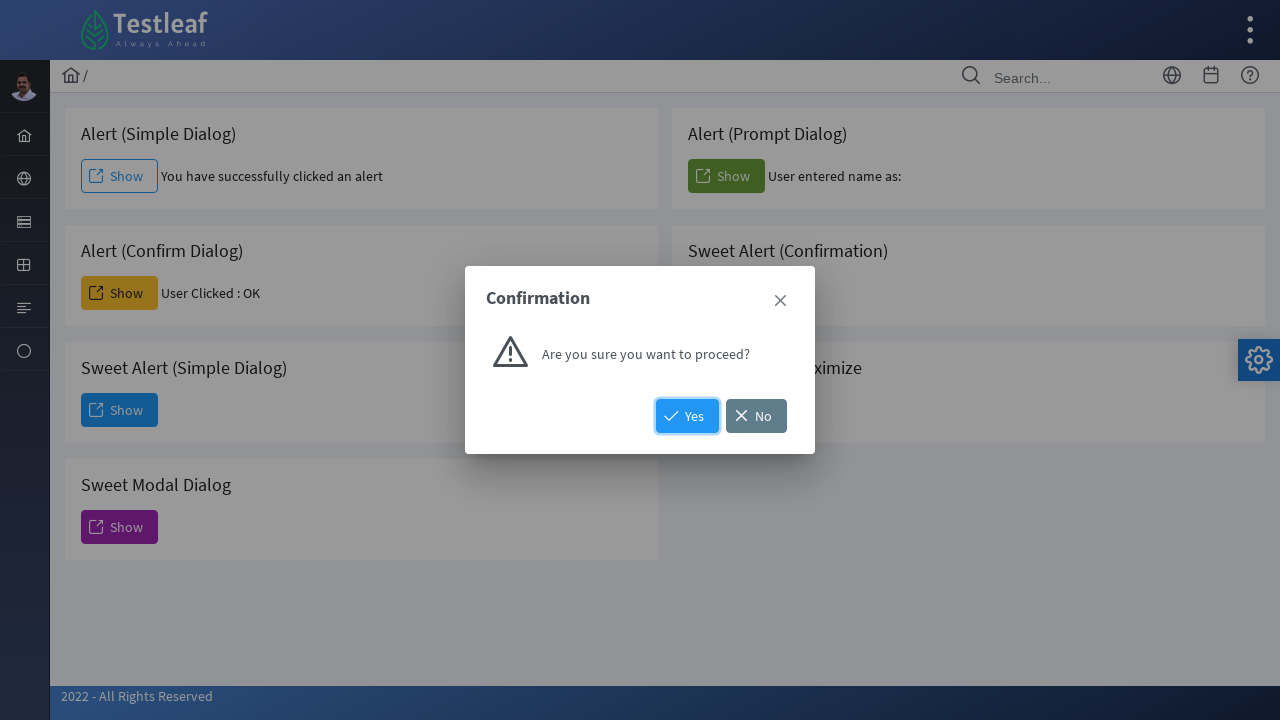

Clicked No button to decline delete operation at (756, 416) on xpath=//span[text()='No']
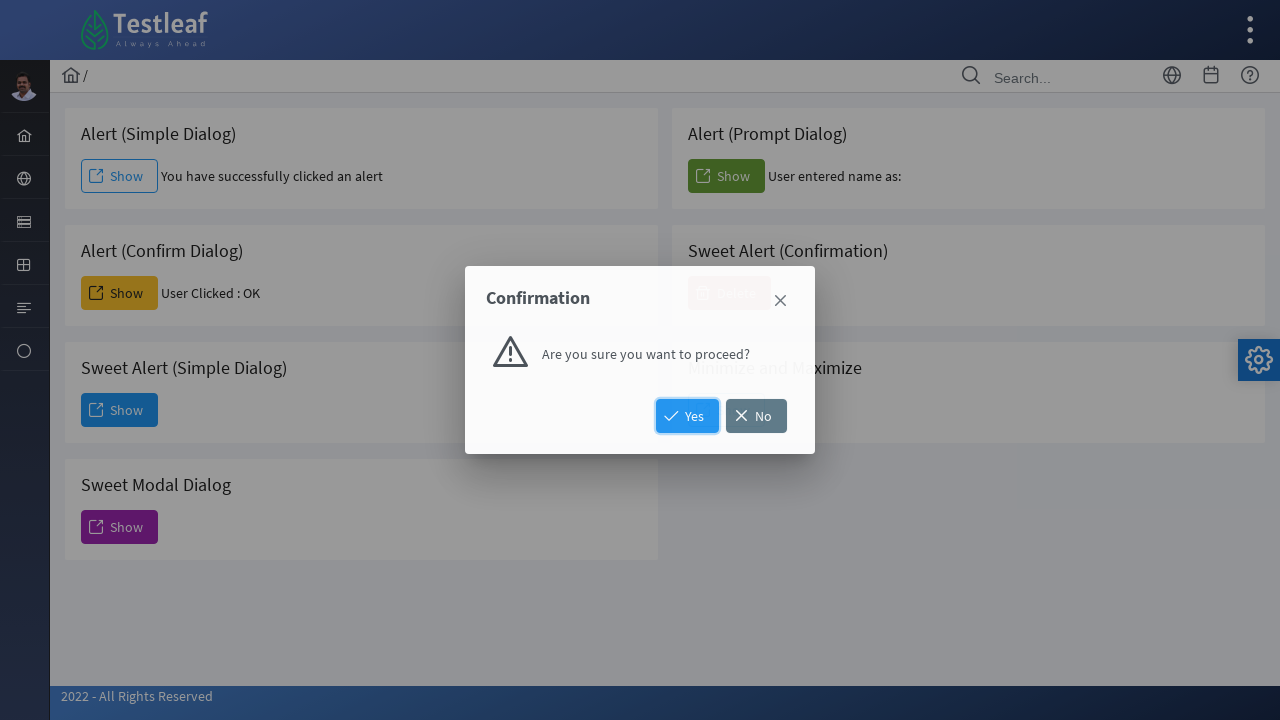

Waited for delete confirmation dialog to close
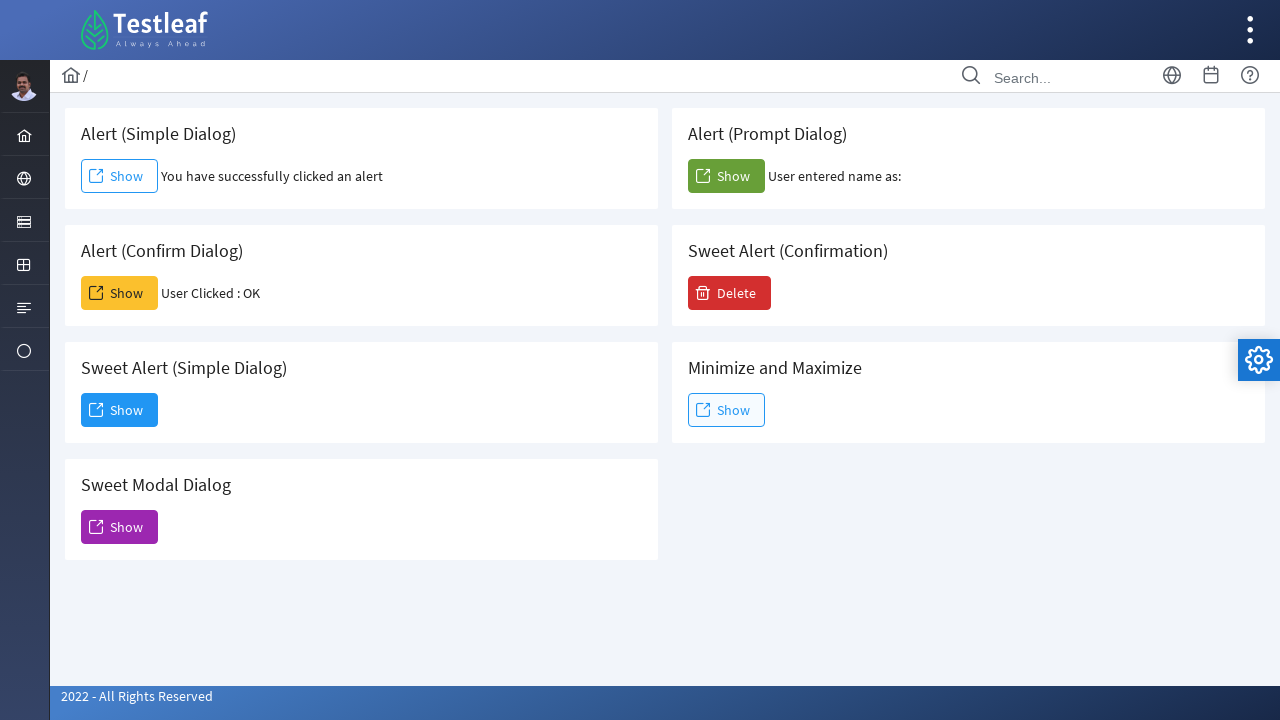

Clicked Show button for min/max alert at (726, 410) on (//span[text()='Show'])[6]
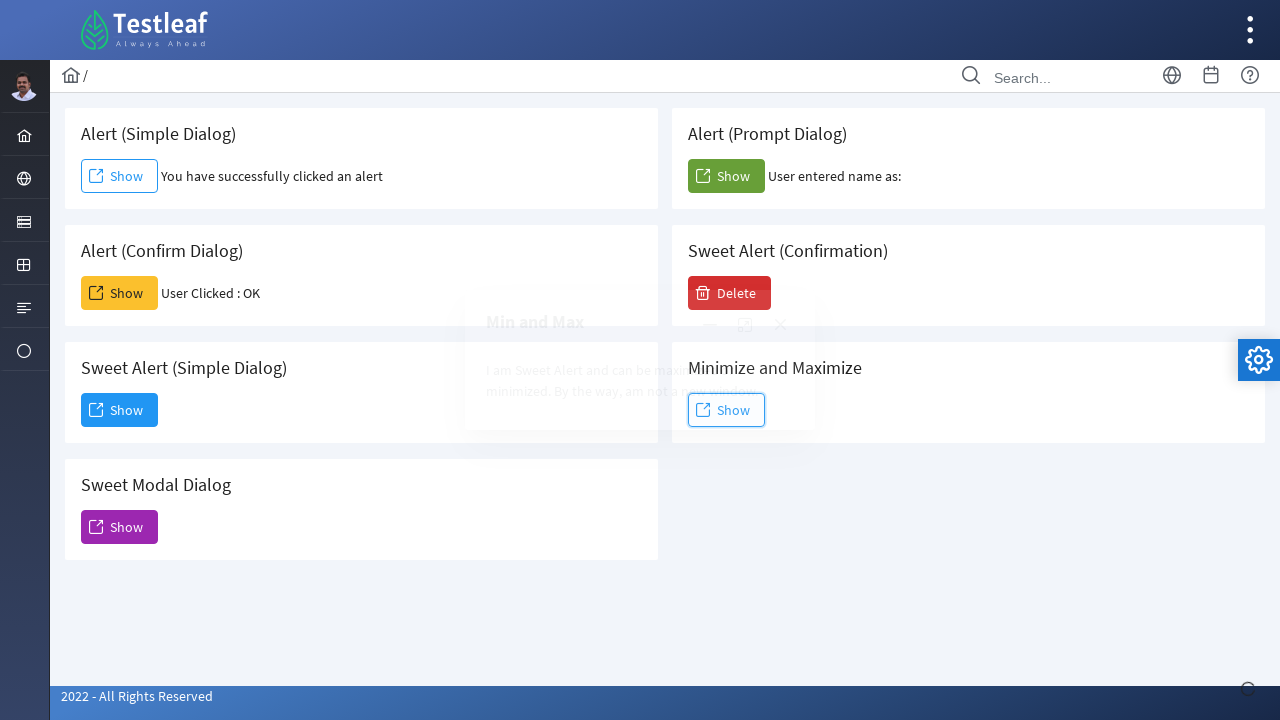

Min/max alert dialog loaded with maximized content
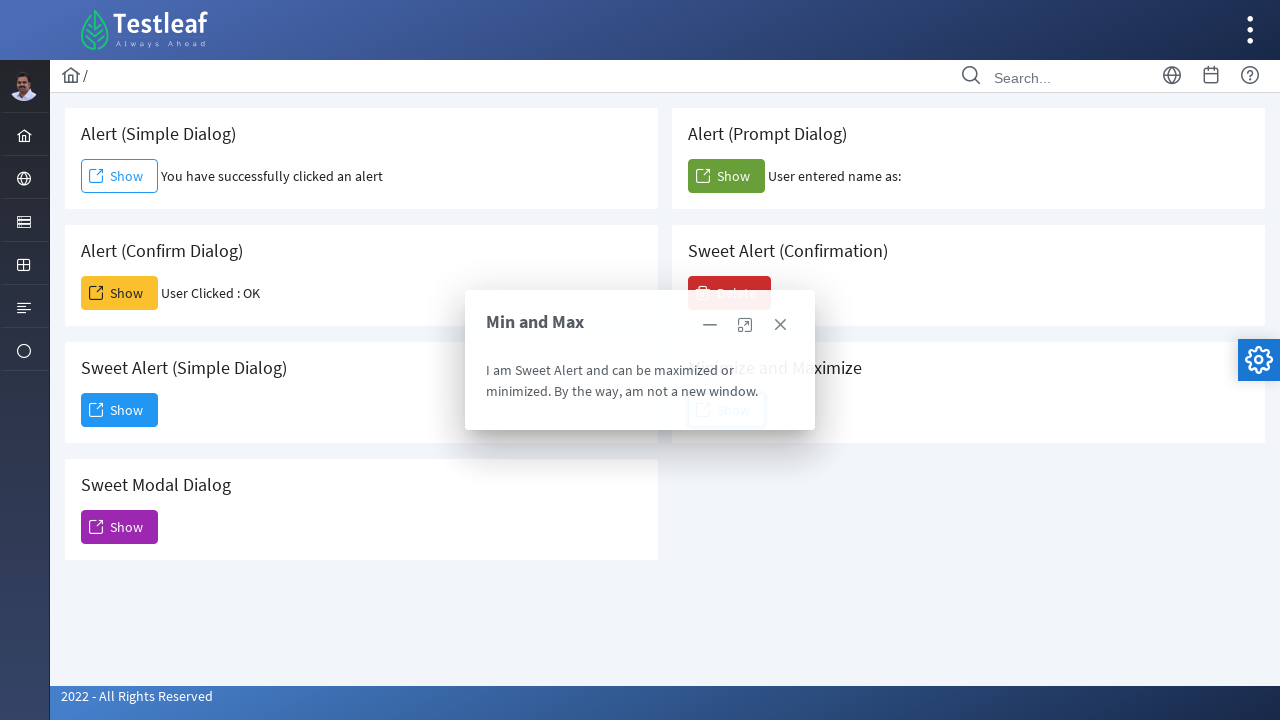

Retrieved min/max alert text content
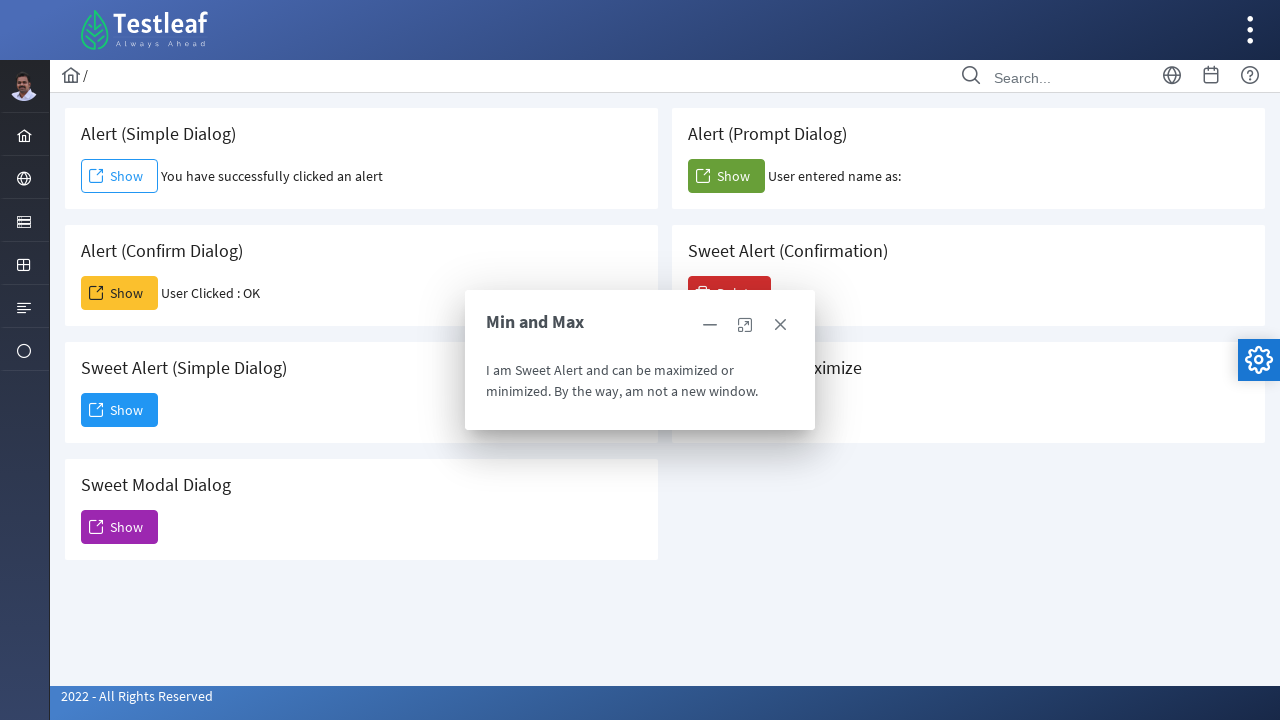

Clicked minimize button to minimize alert dialog at (710, 325) on xpath=//span[@class='ui-icon ui-icon-minus']
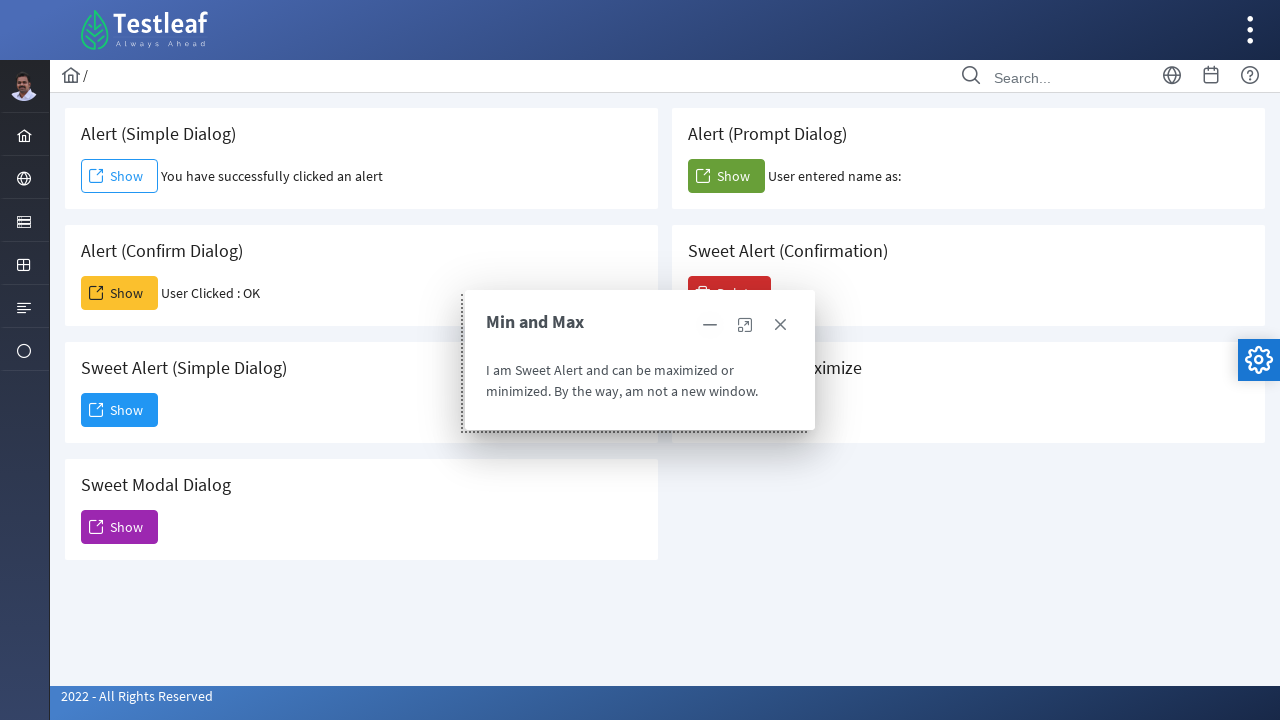

Waited for alert dialog to minimize
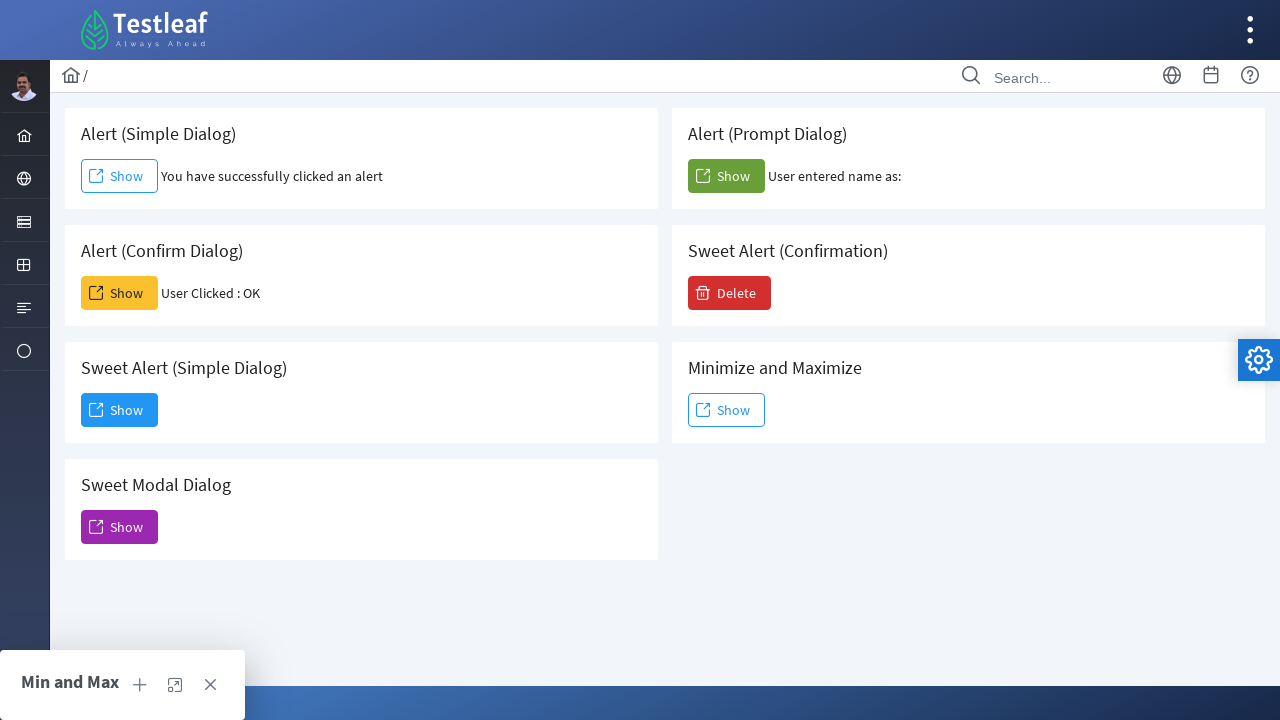

Clicked plus button to restore minimized alert dialog at (140, 685) on xpath=//span[@class='ui-icon ui-icon-plus']
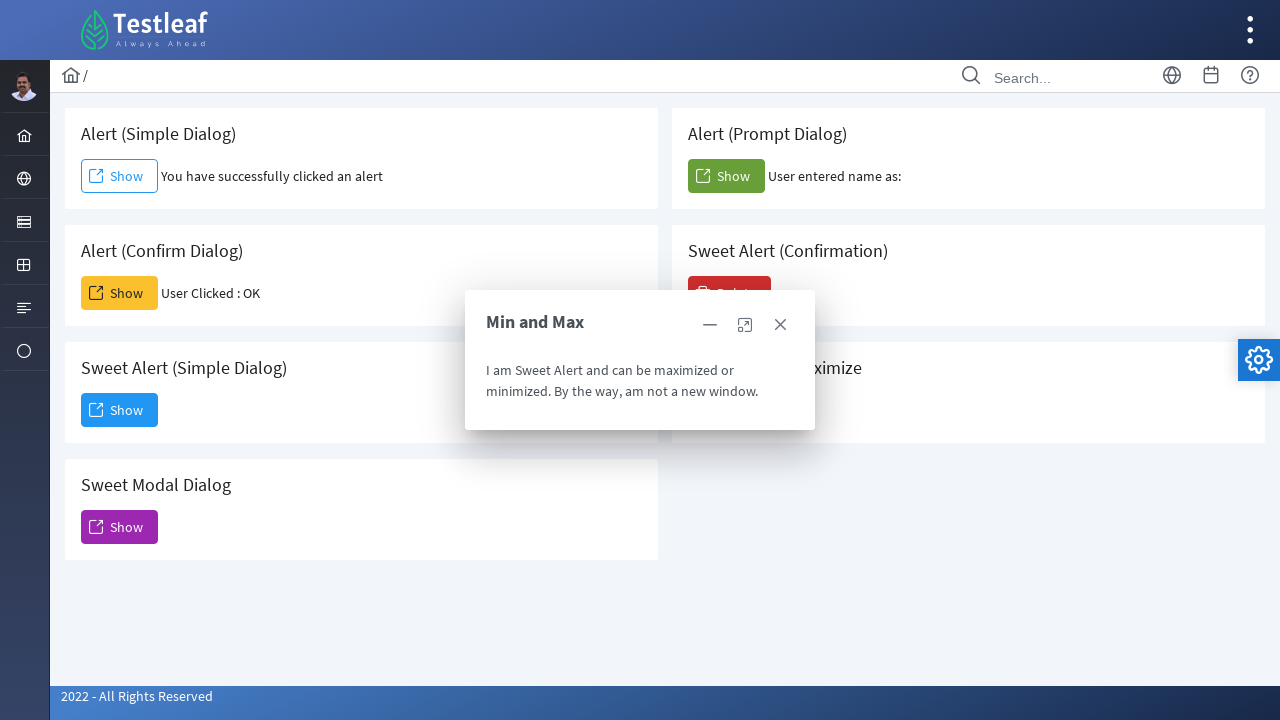

Waited for alert dialog to restore
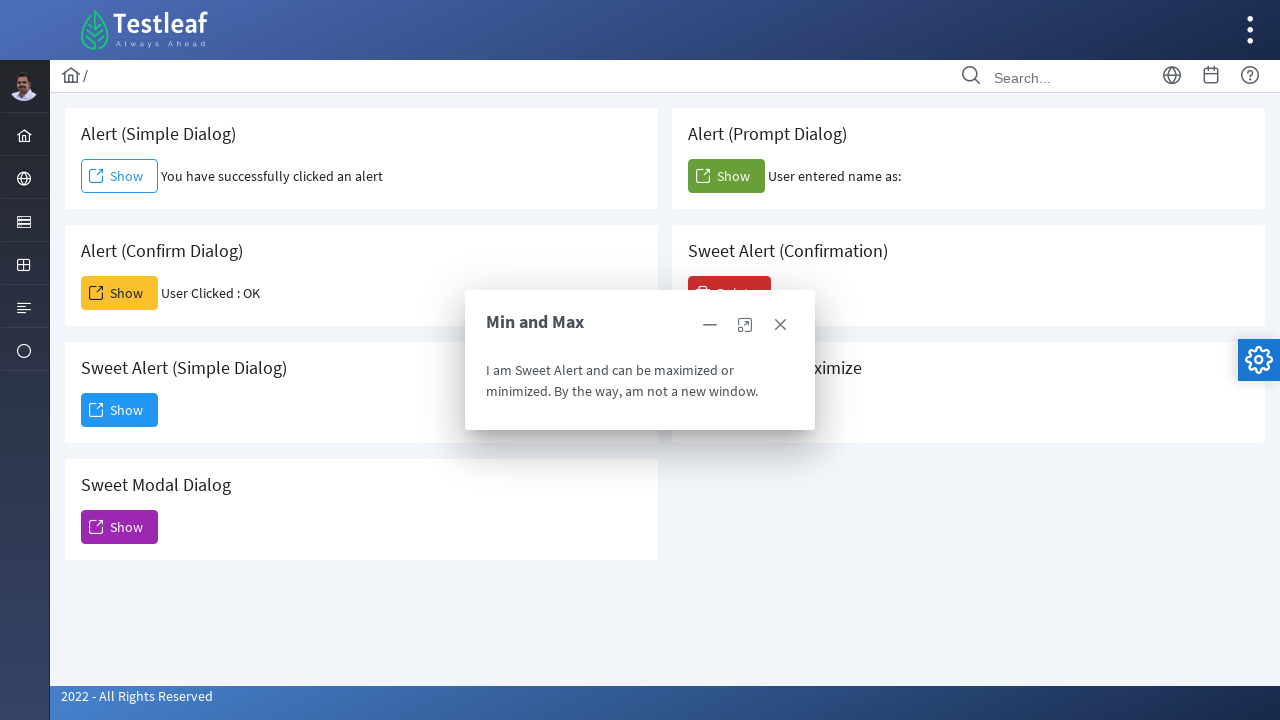

Clicked maximize button to expand alert dialog at (745, 325) on xpath=//span[@class='ui-icon ui-icon-extlink']
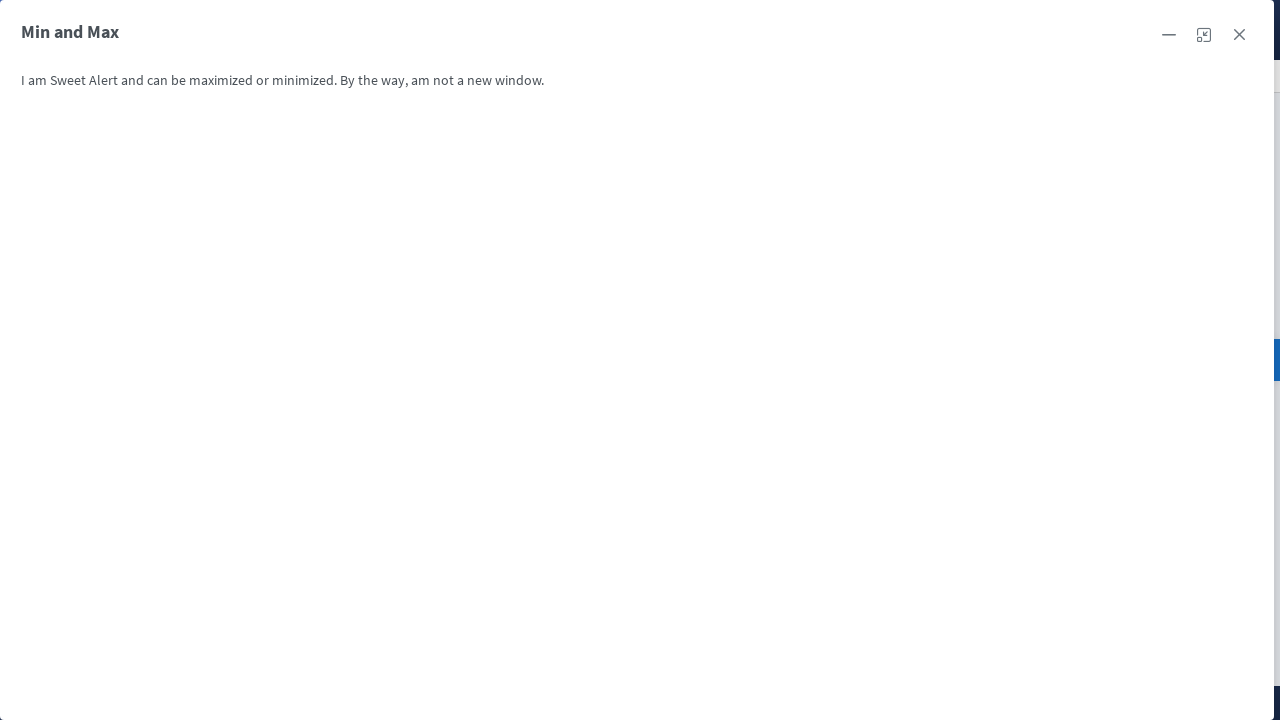

Waited for alert dialog to maximize
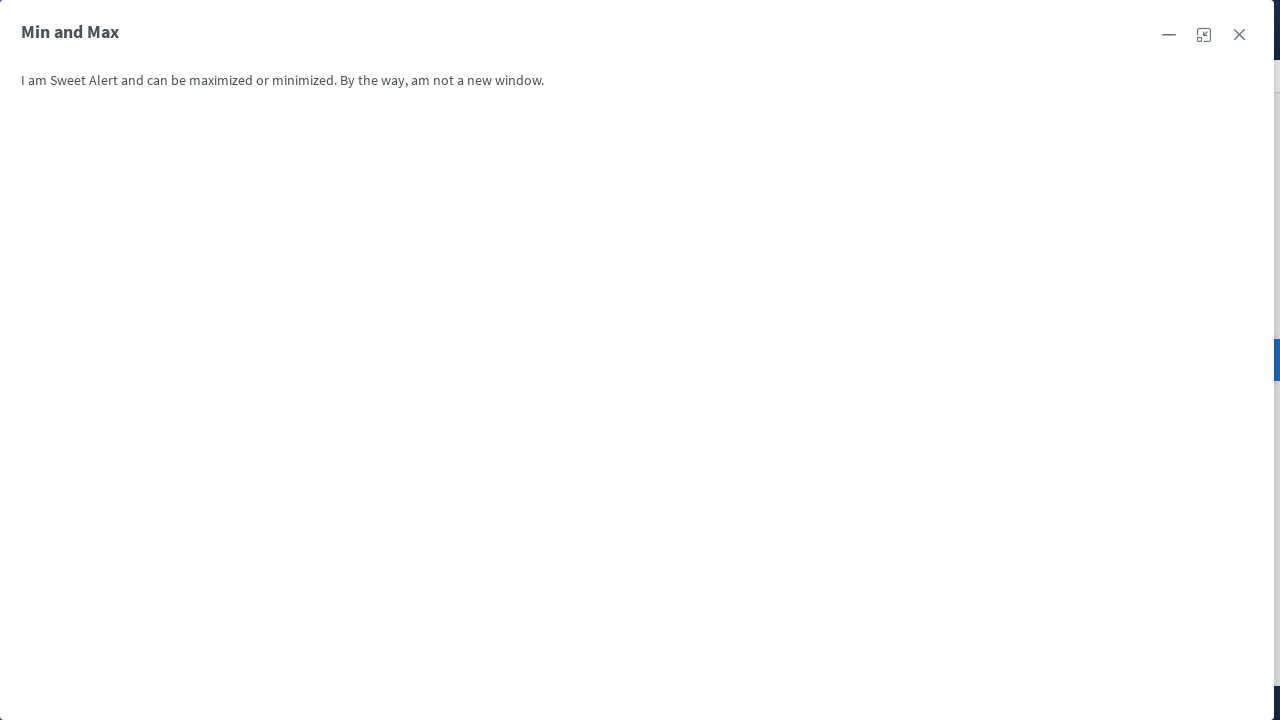

Clicked restore button to return alert from maximized state at (1204, 35) on xpath=//span[@class='ui-icon ui-icon-newwin']
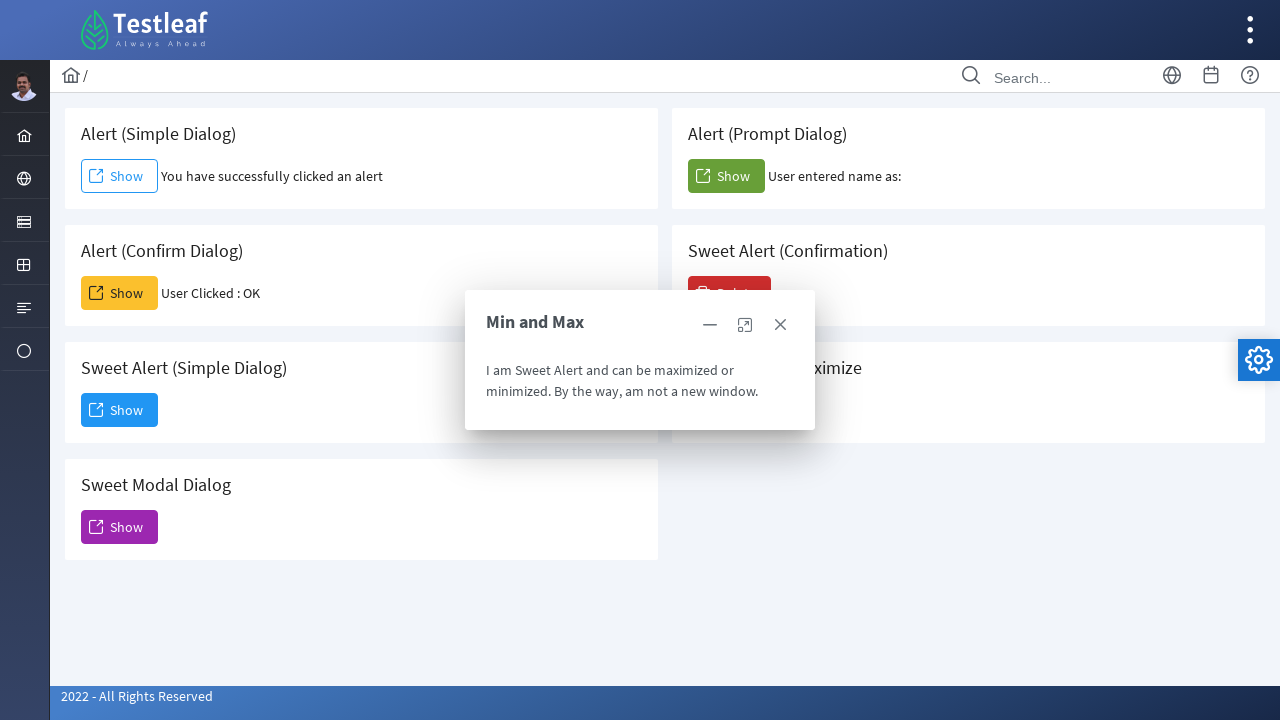

Waited for alert dialog to restore from maximized state
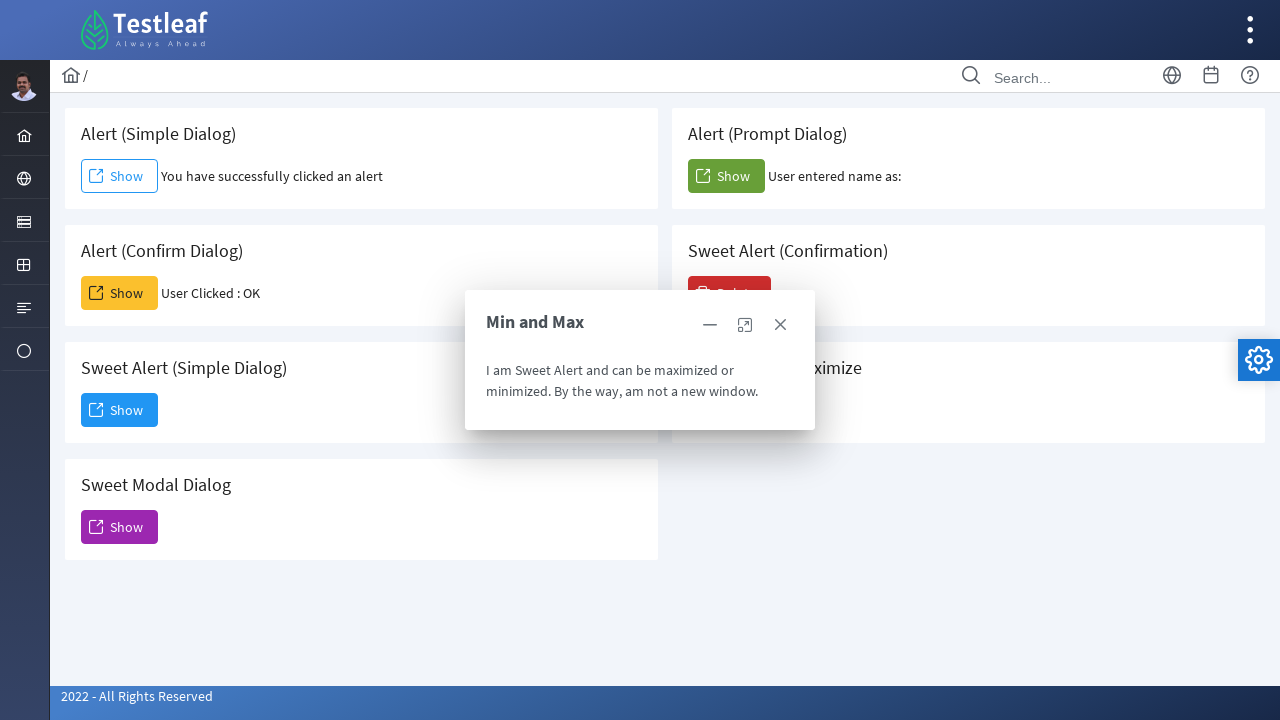

Clicked X button to close min/max alert dialog at (780, 325) on (//span[@class='ui-icon ui-icon-closethick']/parent::a)[3]
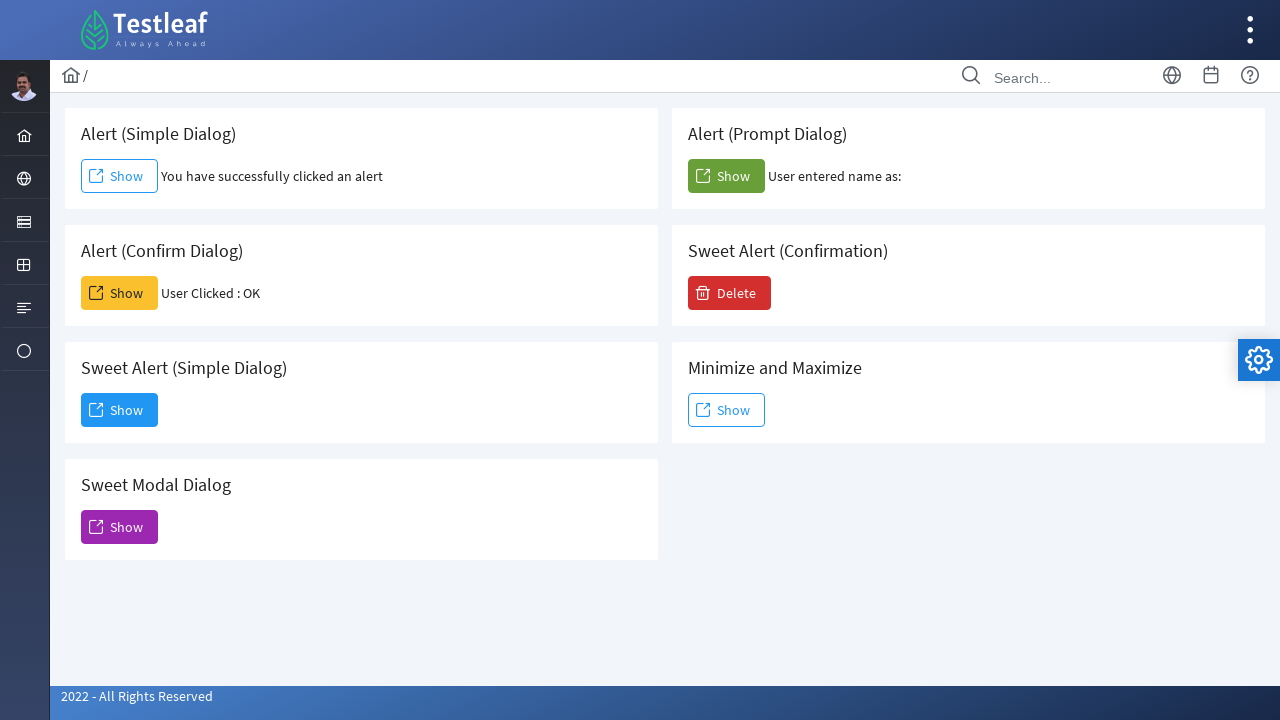

Waited for min/max alert dialog to close
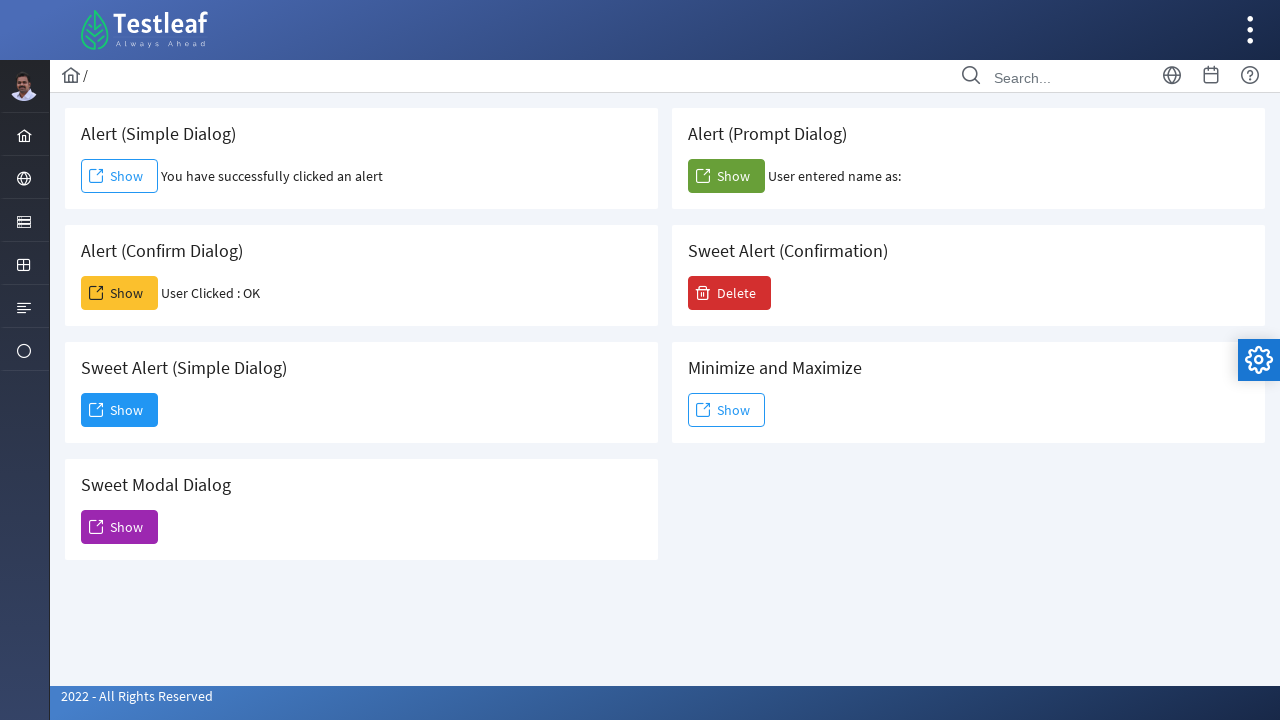

Confirmed min/max alert closed successfully
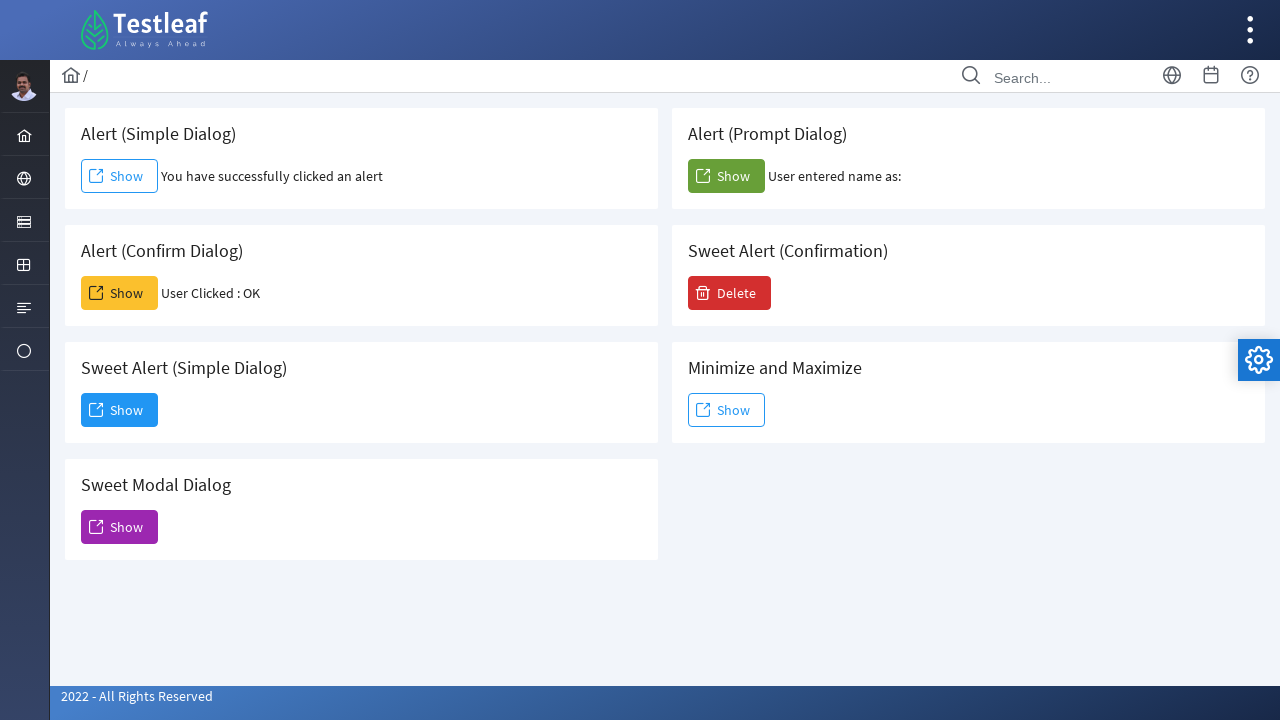

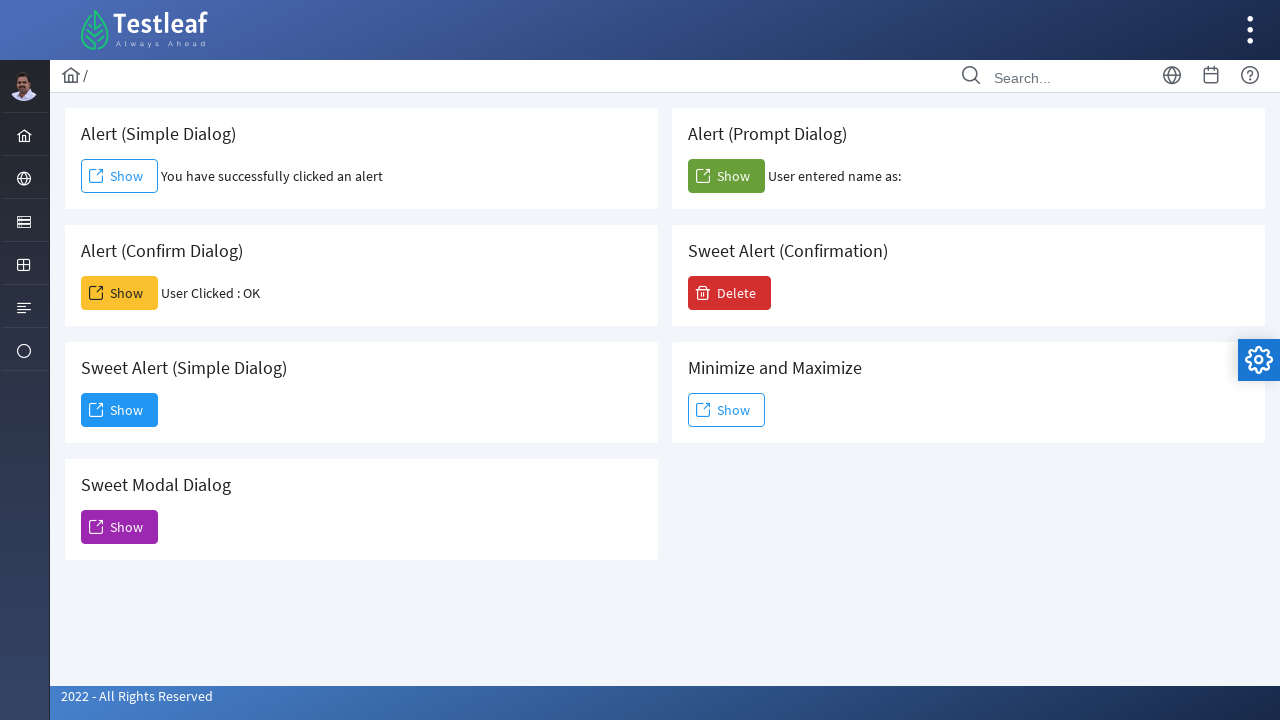